Tests the mcp-server environment by navigating to the main page, checking if the page loads with content, verifying React app presence, then testing multiple application screens for loading status.

Starting URL: https://web-production-99691282.up.railway.app

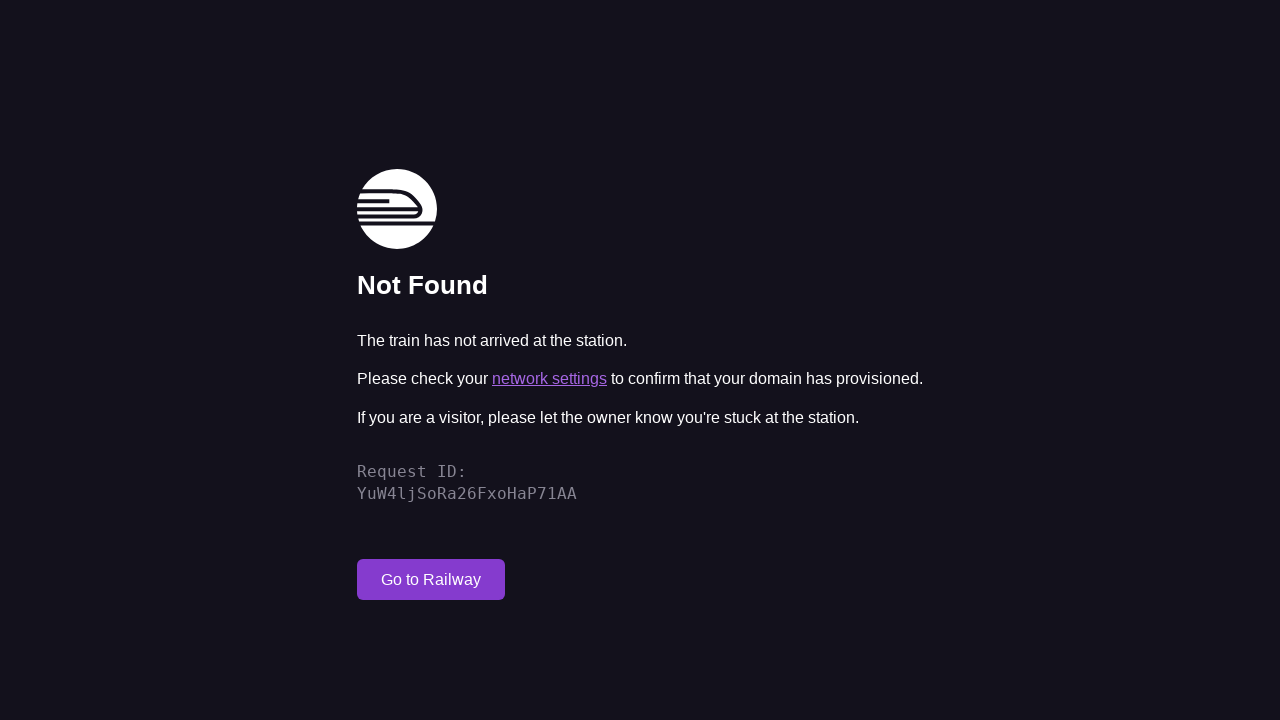

Waited for page to reach networkidle state
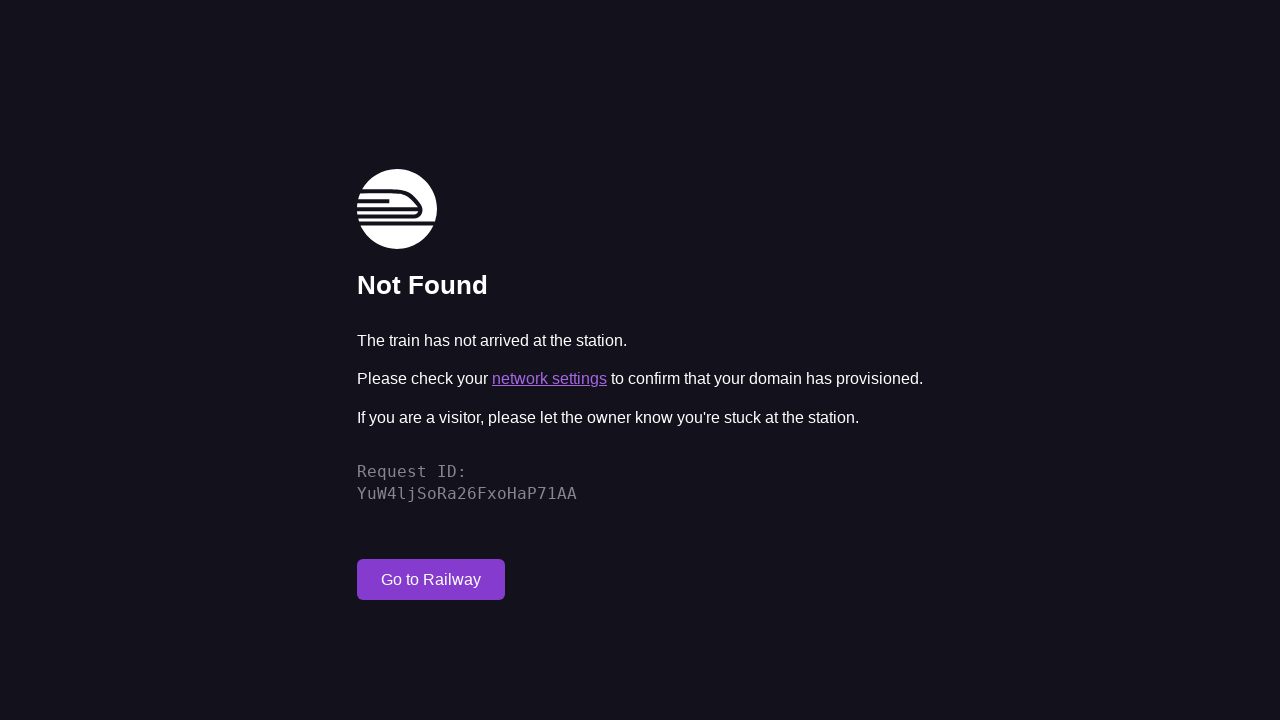

Retrieved body content to verify page has loaded with sufficient content
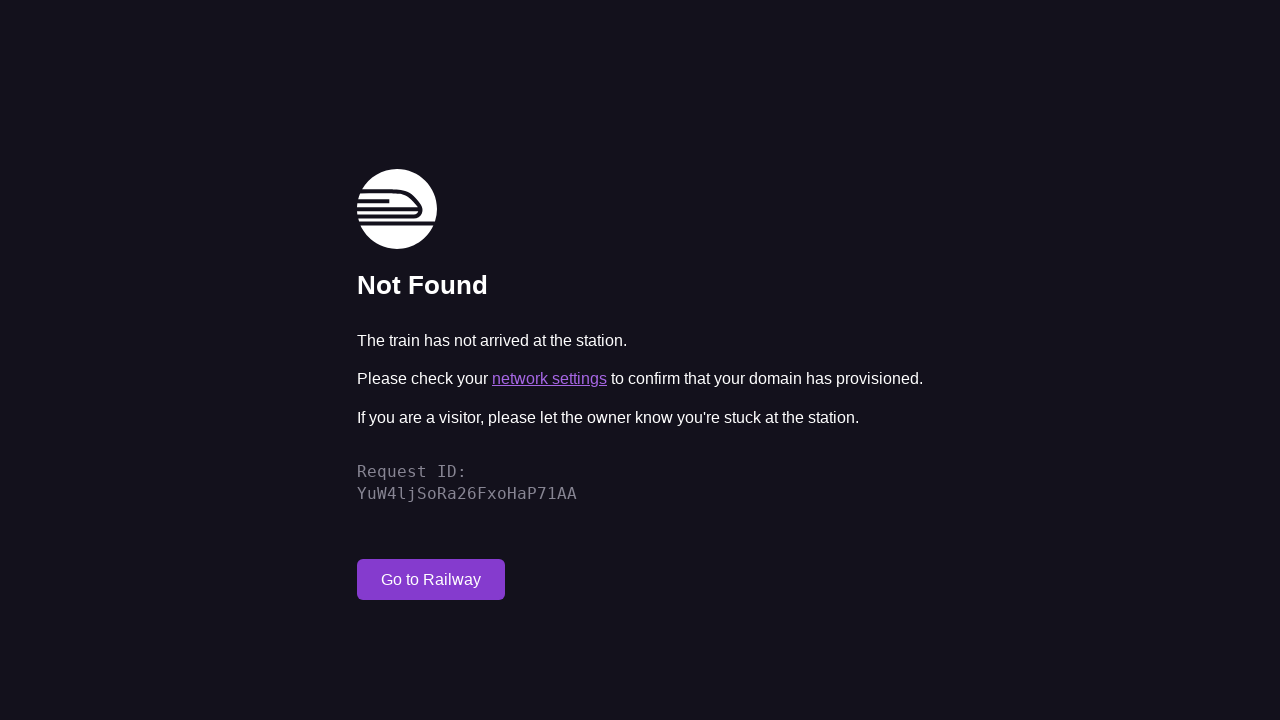

Verified page content is sufficient (>100 characters)
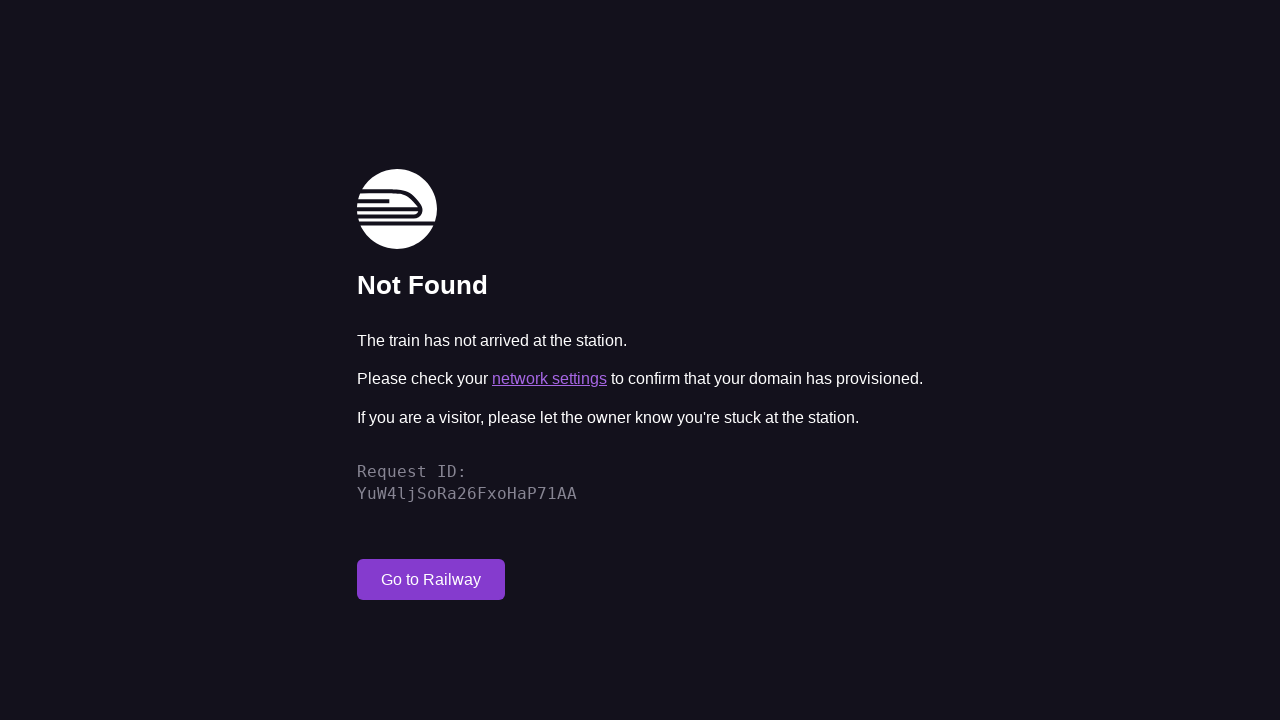

Checked for React app presence (data-reactroot, #root, or .App elements)
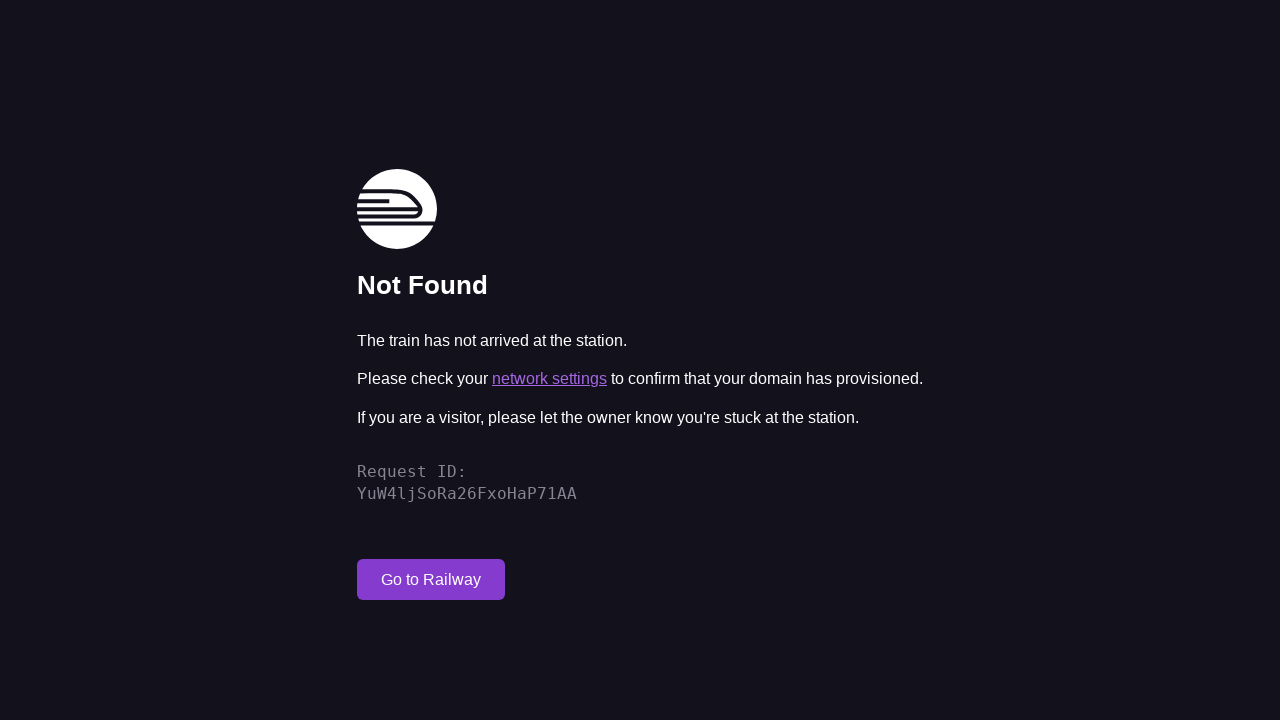

Retrieved page title: 404 Not Found
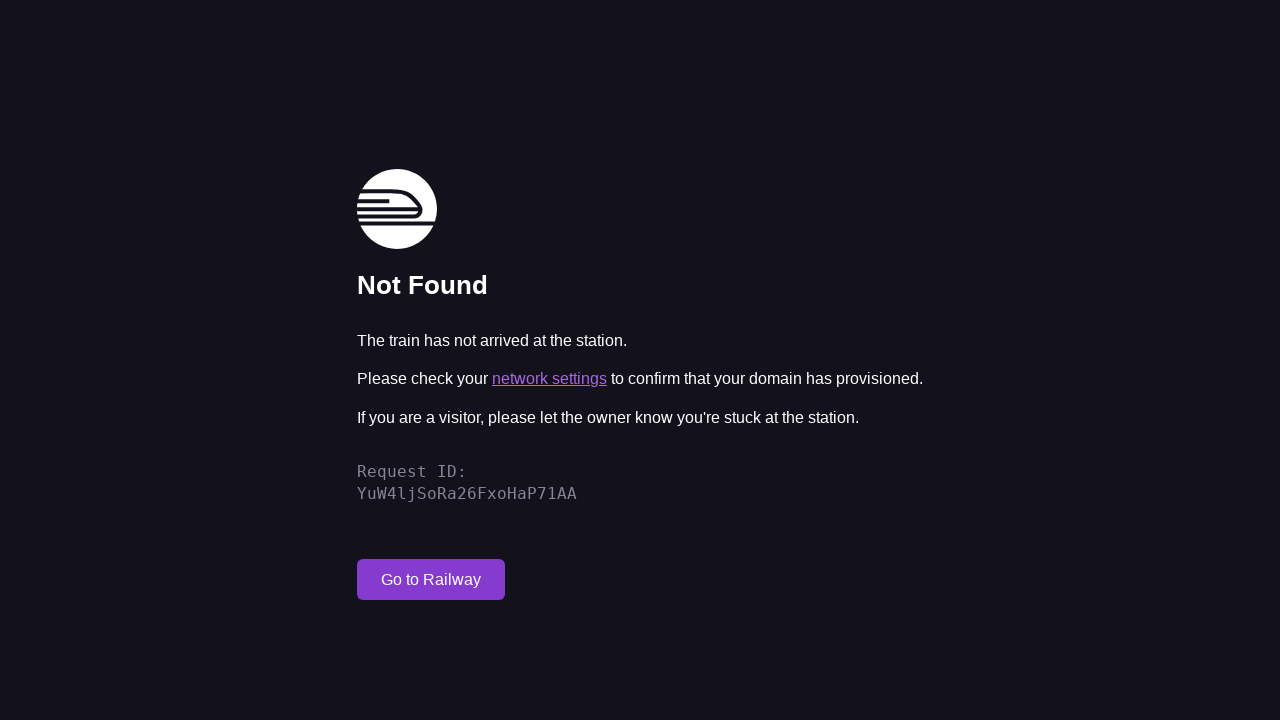

Navigated to screen: /
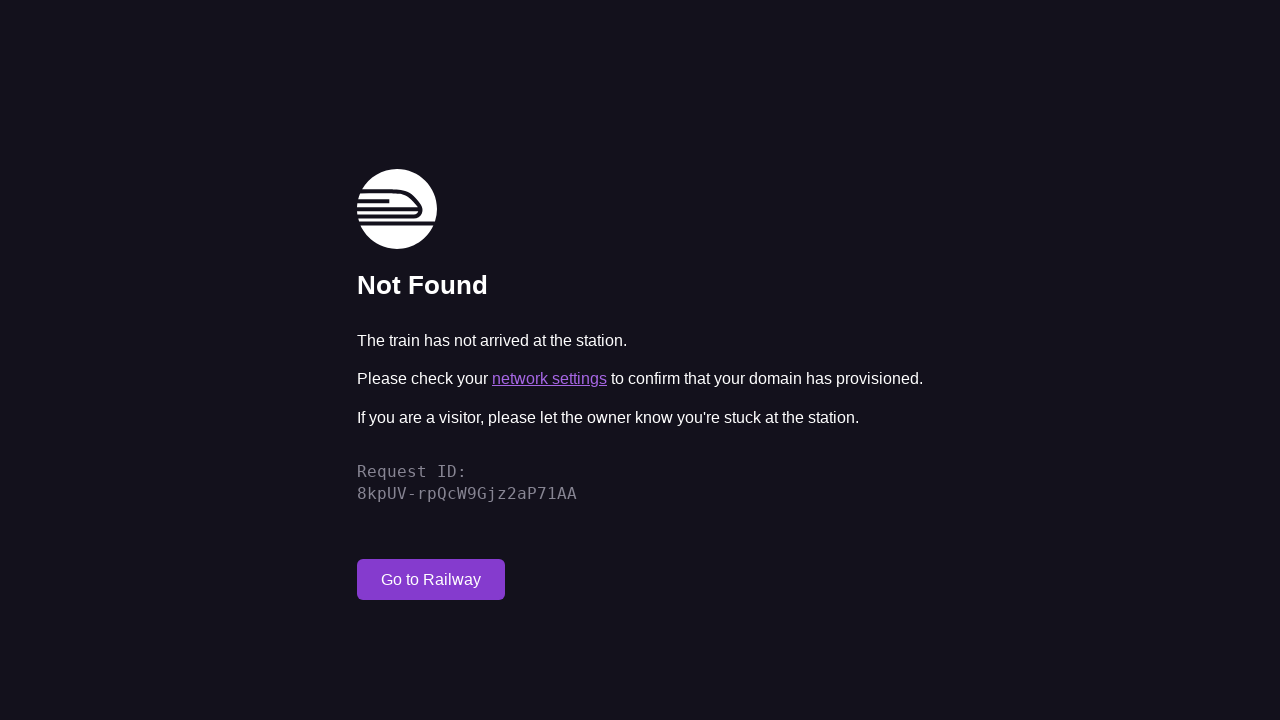

Waited for screen / to reach networkidle state
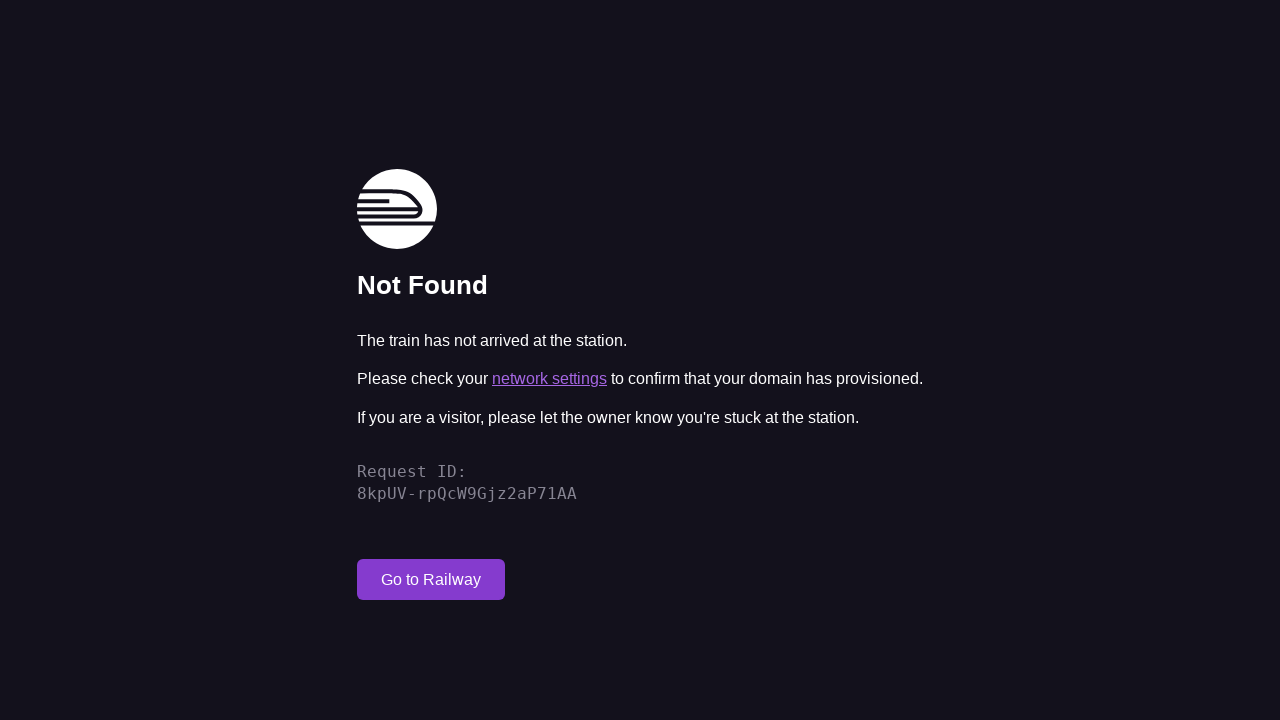

Verified content loaded on screen /
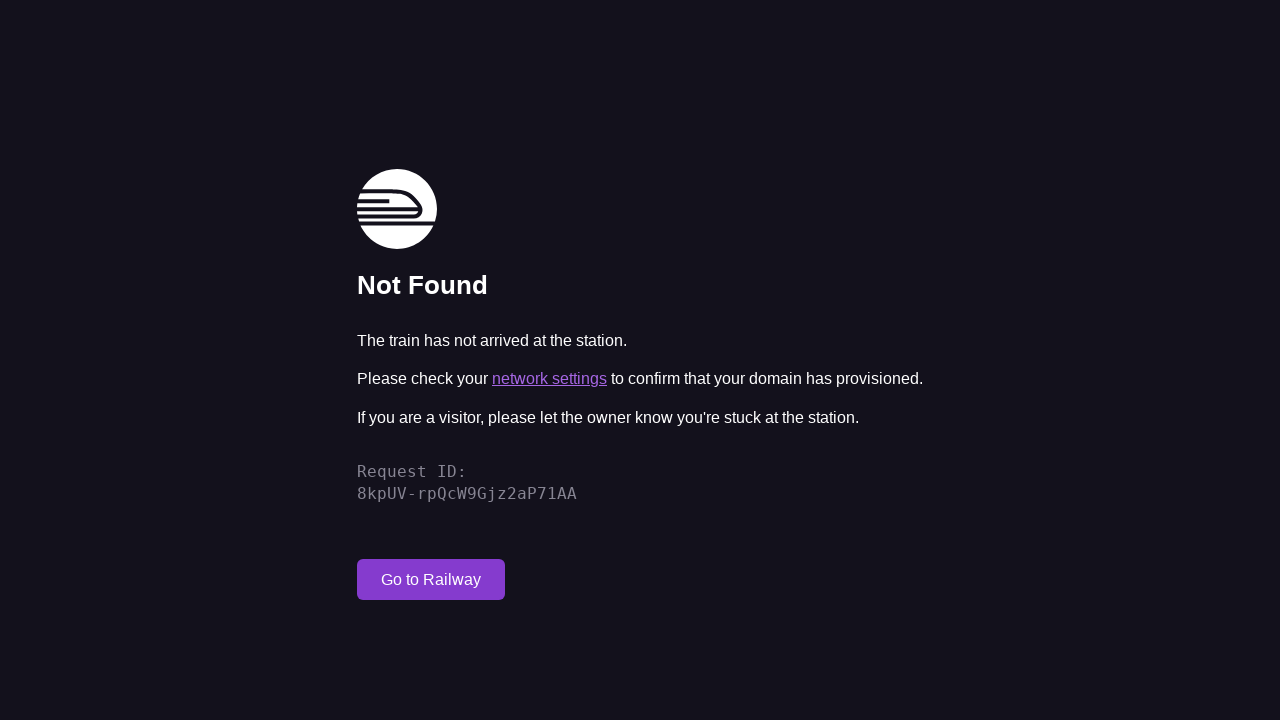

Navigated to screen: /dashboard
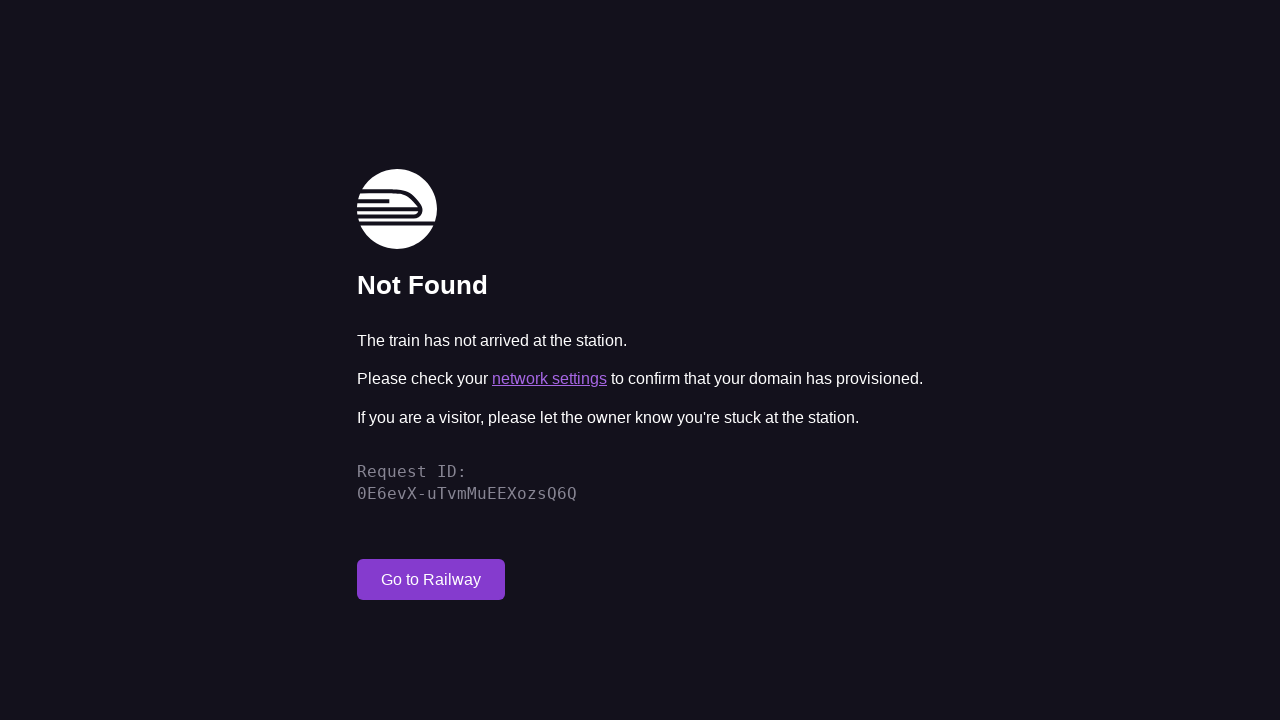

Waited for screen /dashboard to reach networkidle state
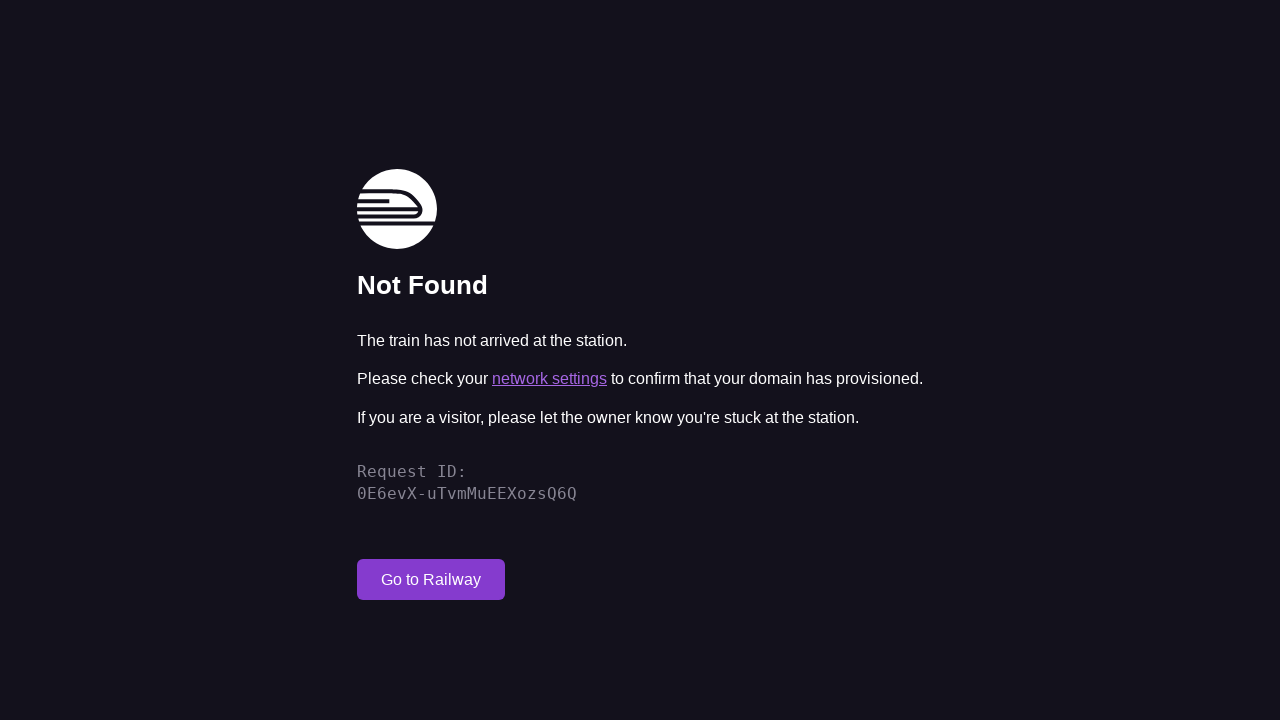

Verified content loaded on screen /dashboard
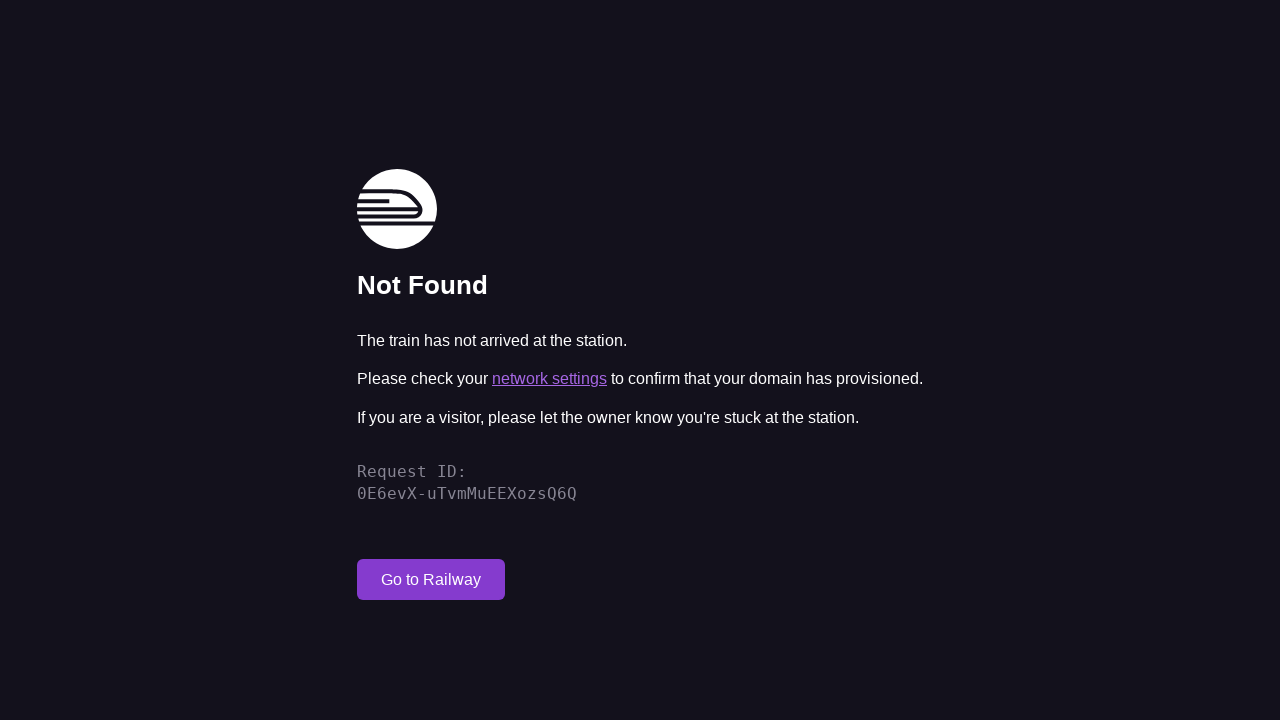

Navigated to screen: /working-capital
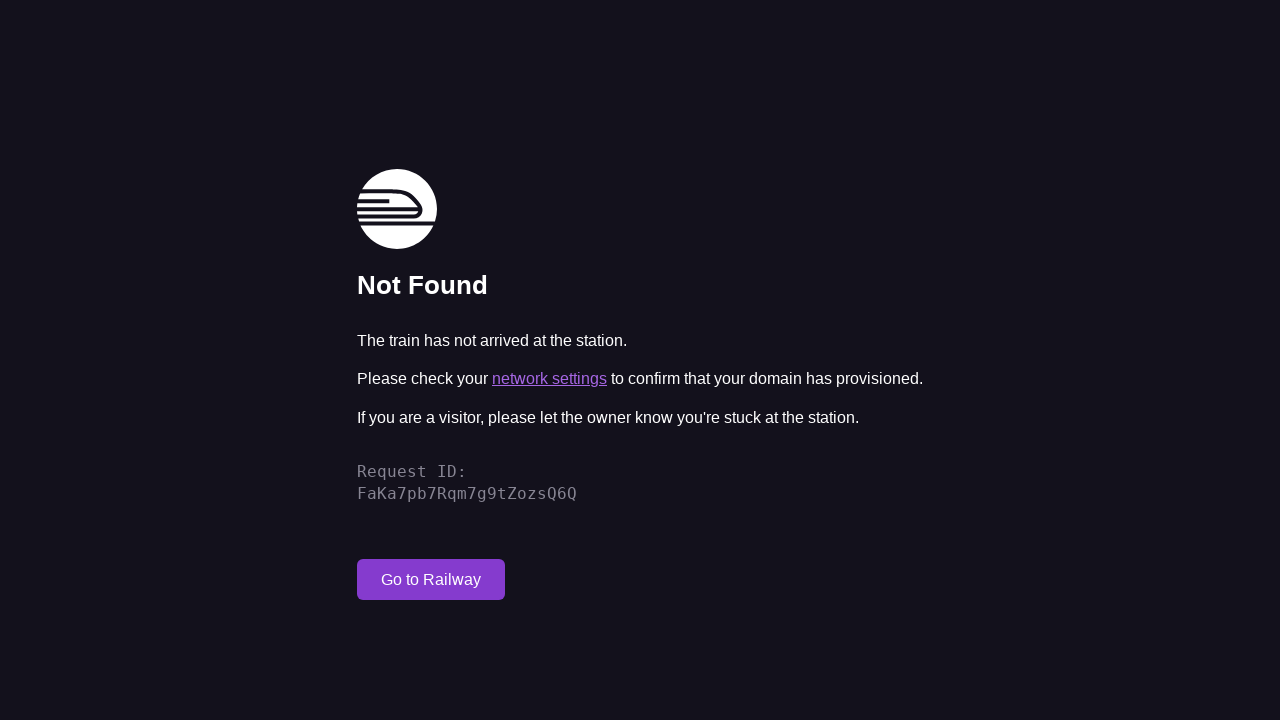

Waited for screen /working-capital to reach networkidle state
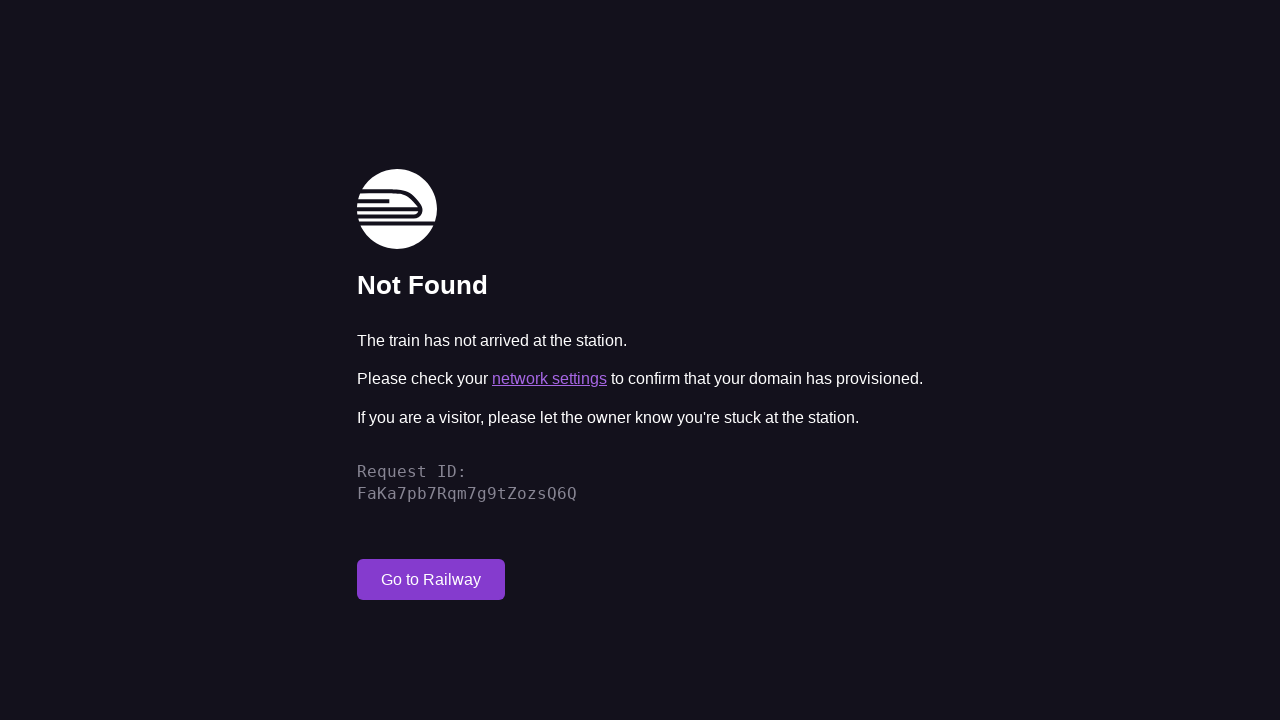

Verified content loaded on screen /working-capital
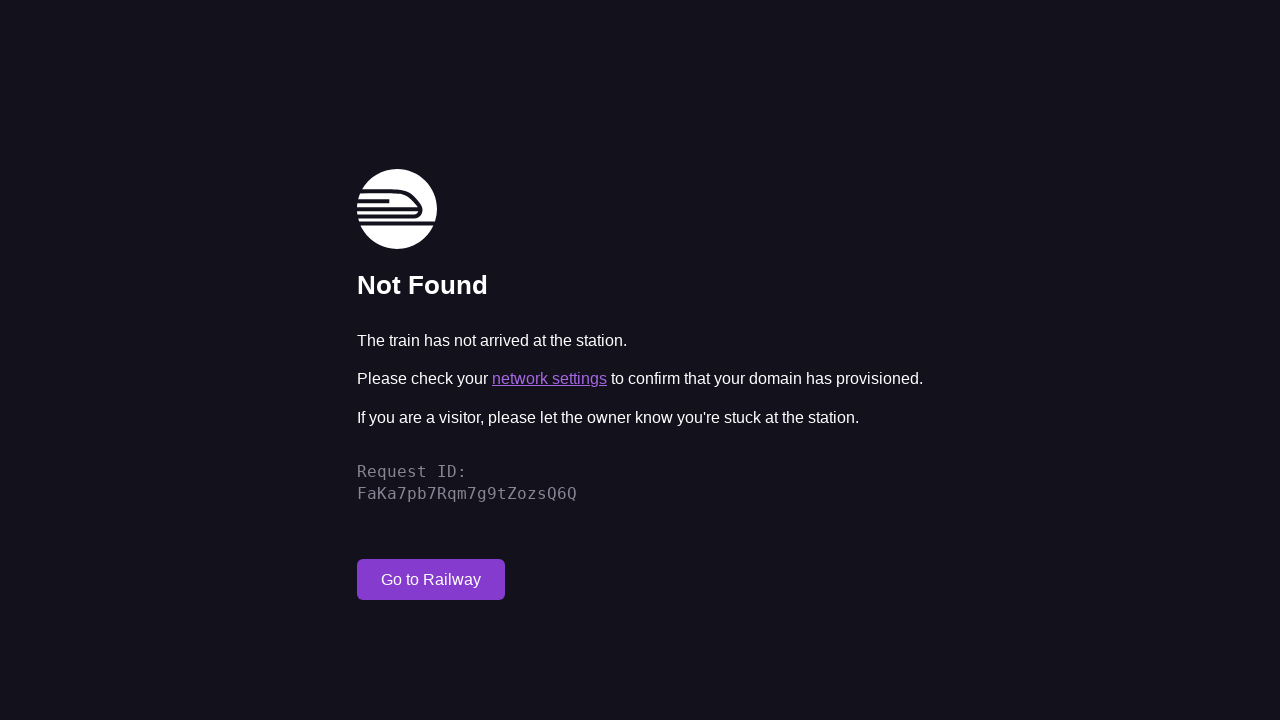

Navigated to screen: /what-if
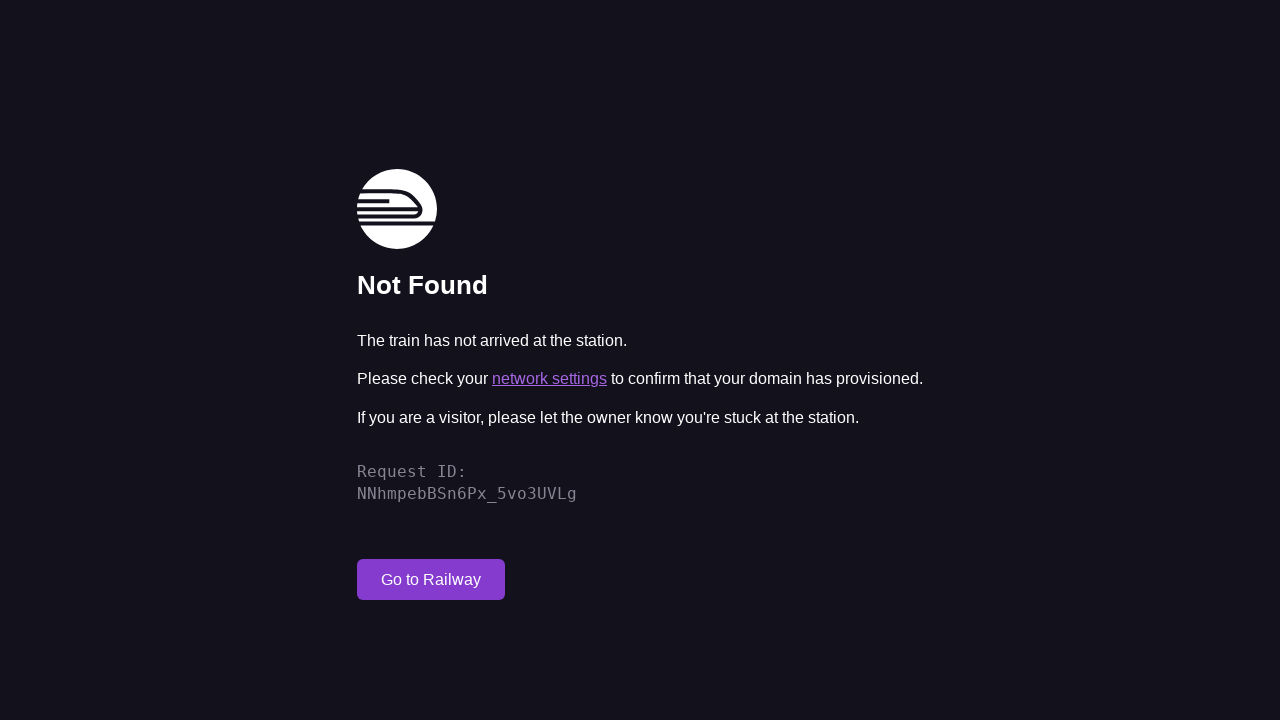

Waited for screen /what-if to reach networkidle state
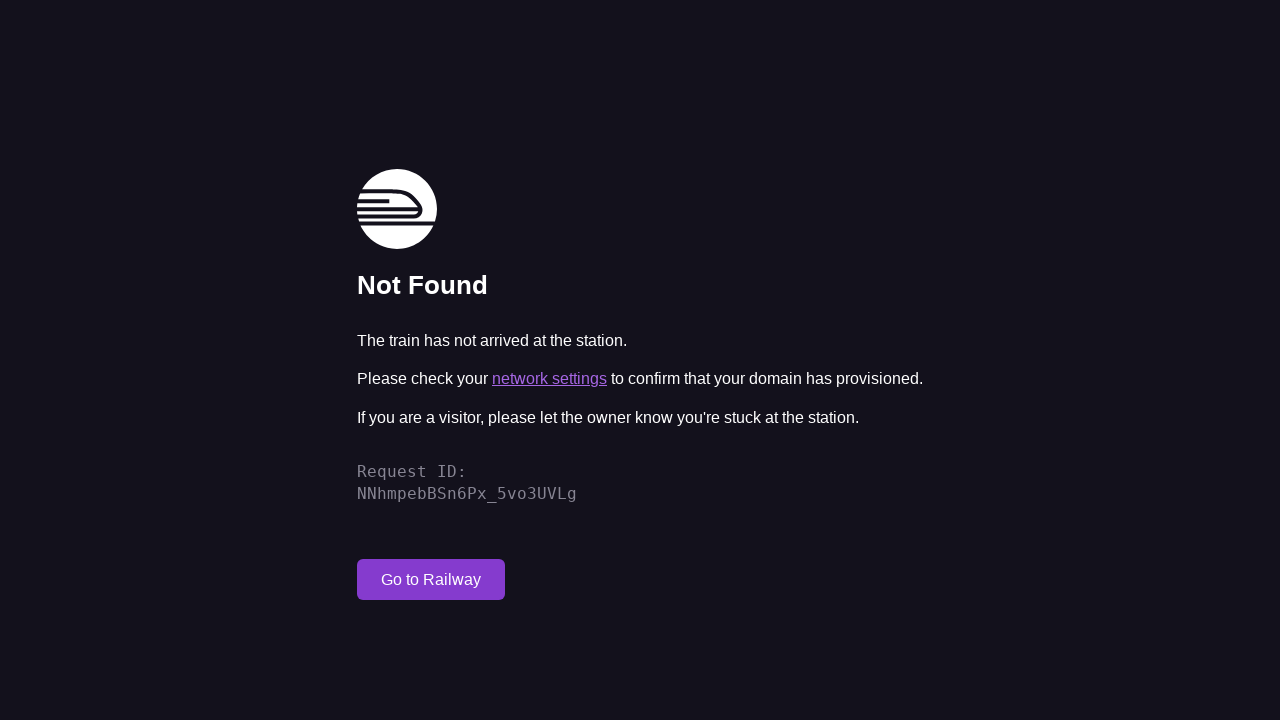

Verified content loaded on screen /what-if
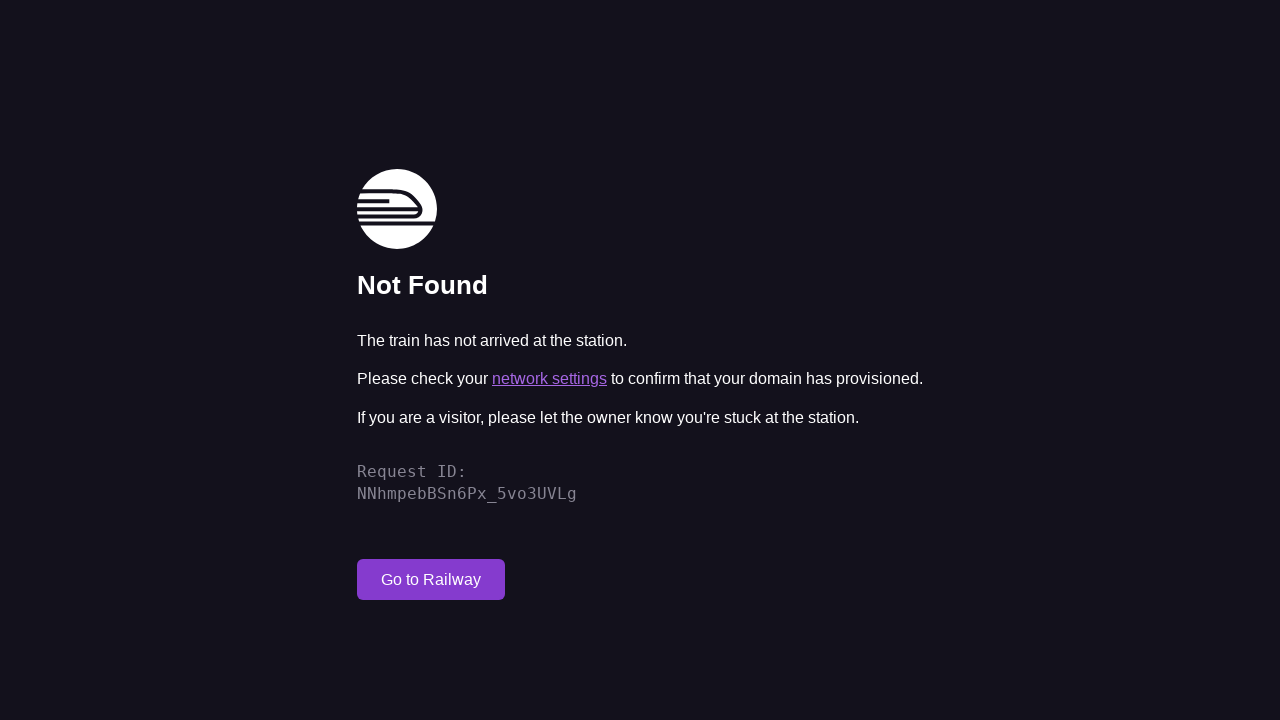

Navigated to screen: /forecasting
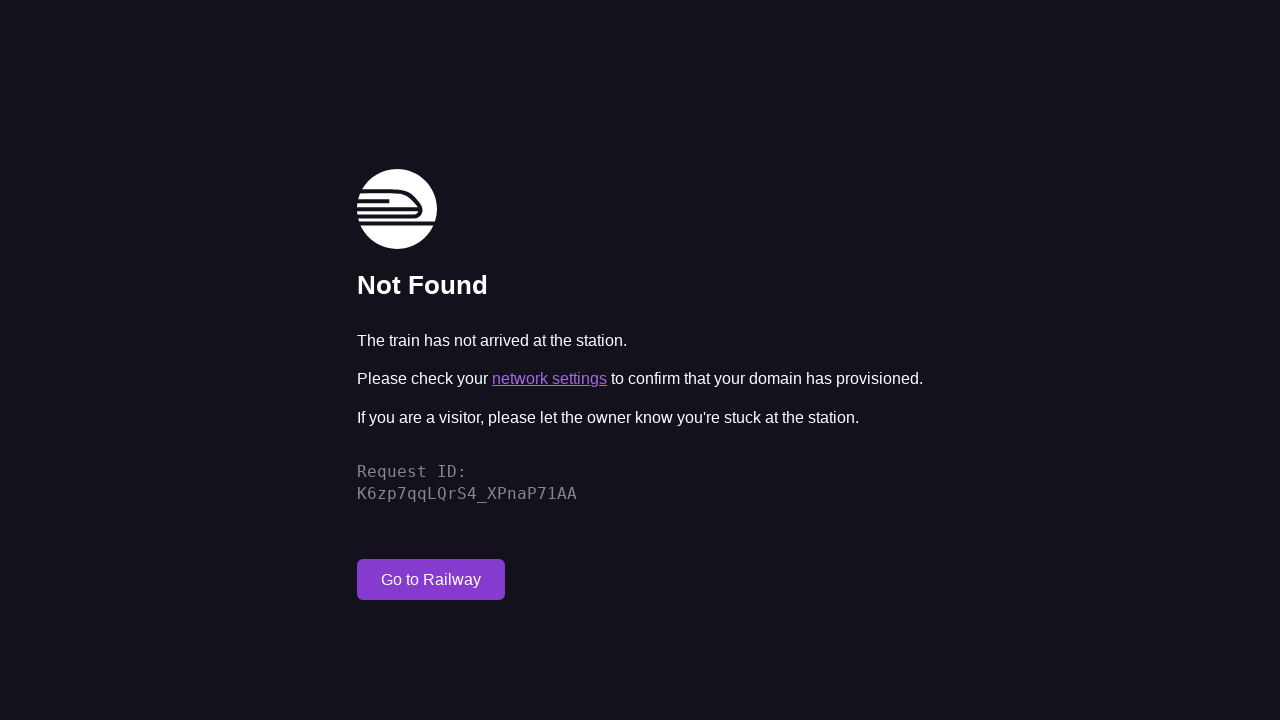

Waited for screen /forecasting to reach networkidle state
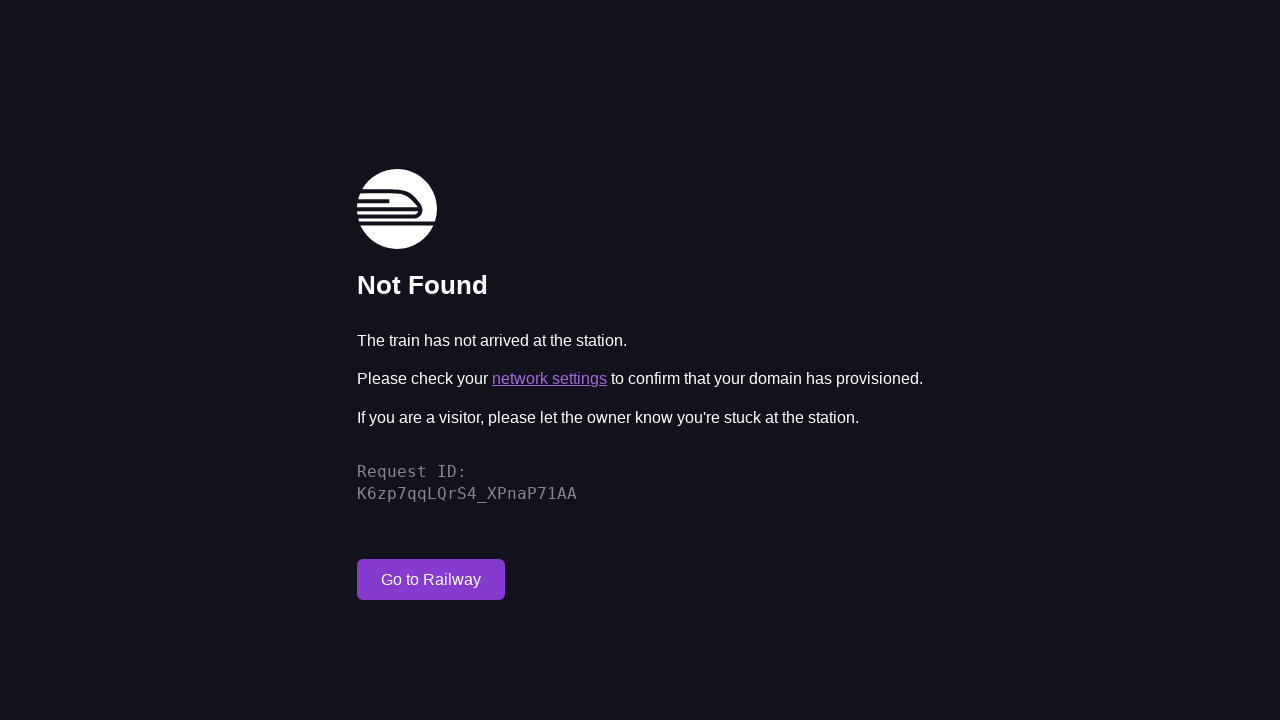

Verified content loaded on screen /forecasting
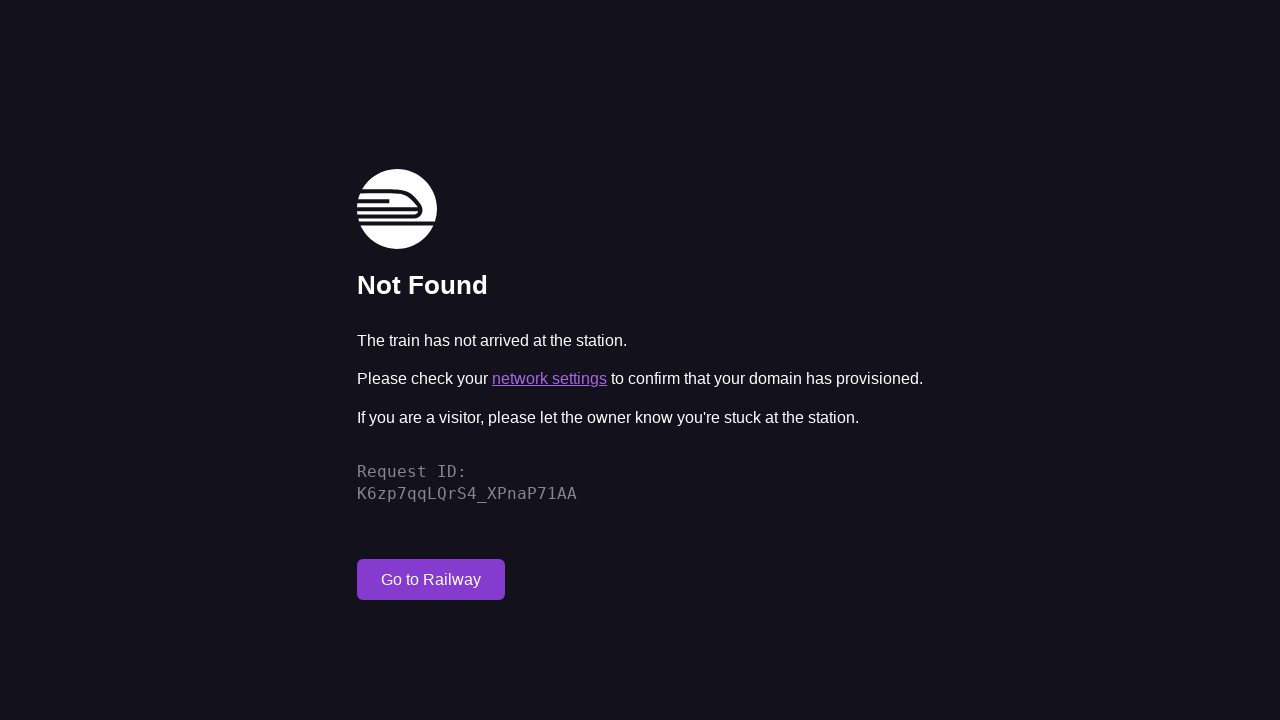

Navigated to screen: /inventory
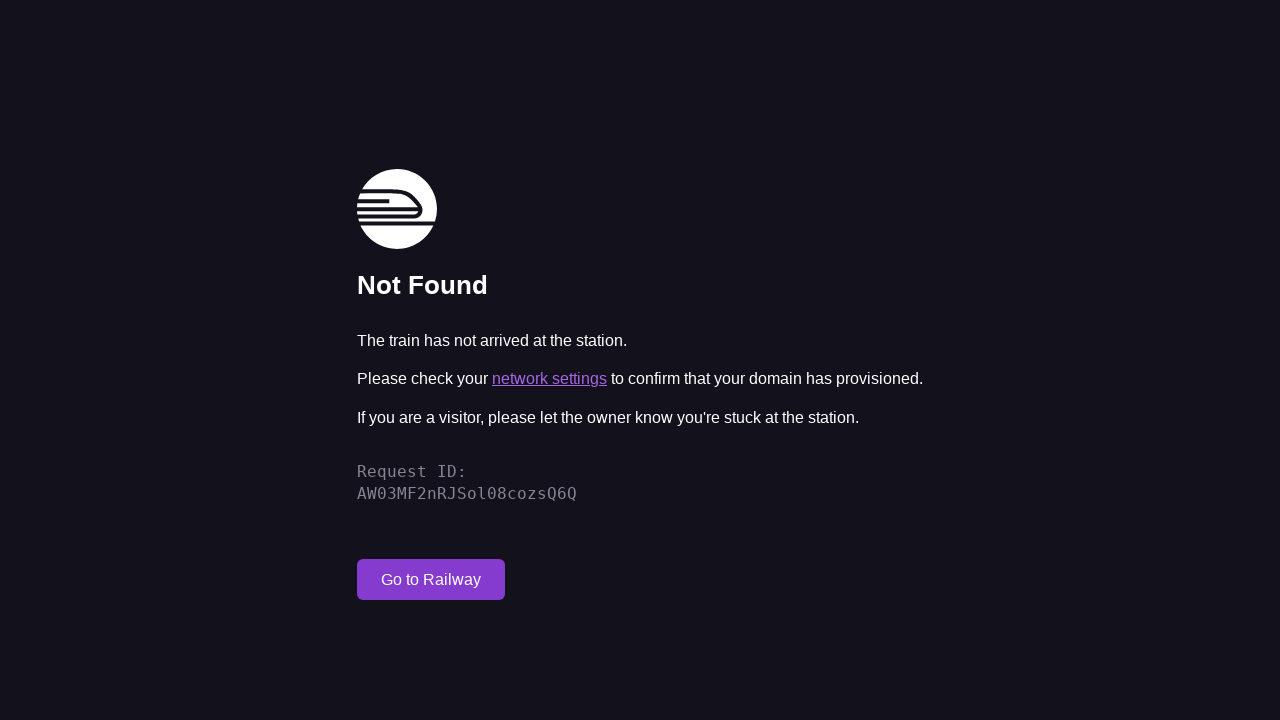

Waited for screen /inventory to reach networkidle state
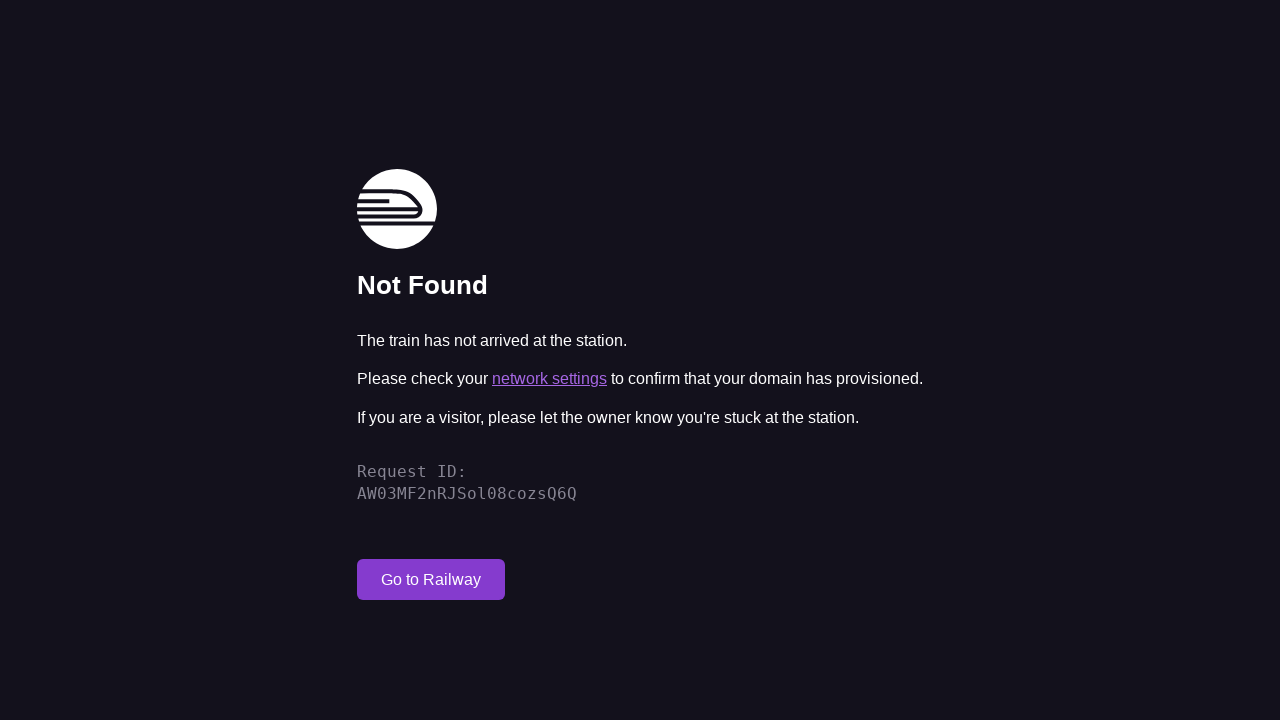

Verified content loaded on screen /inventory
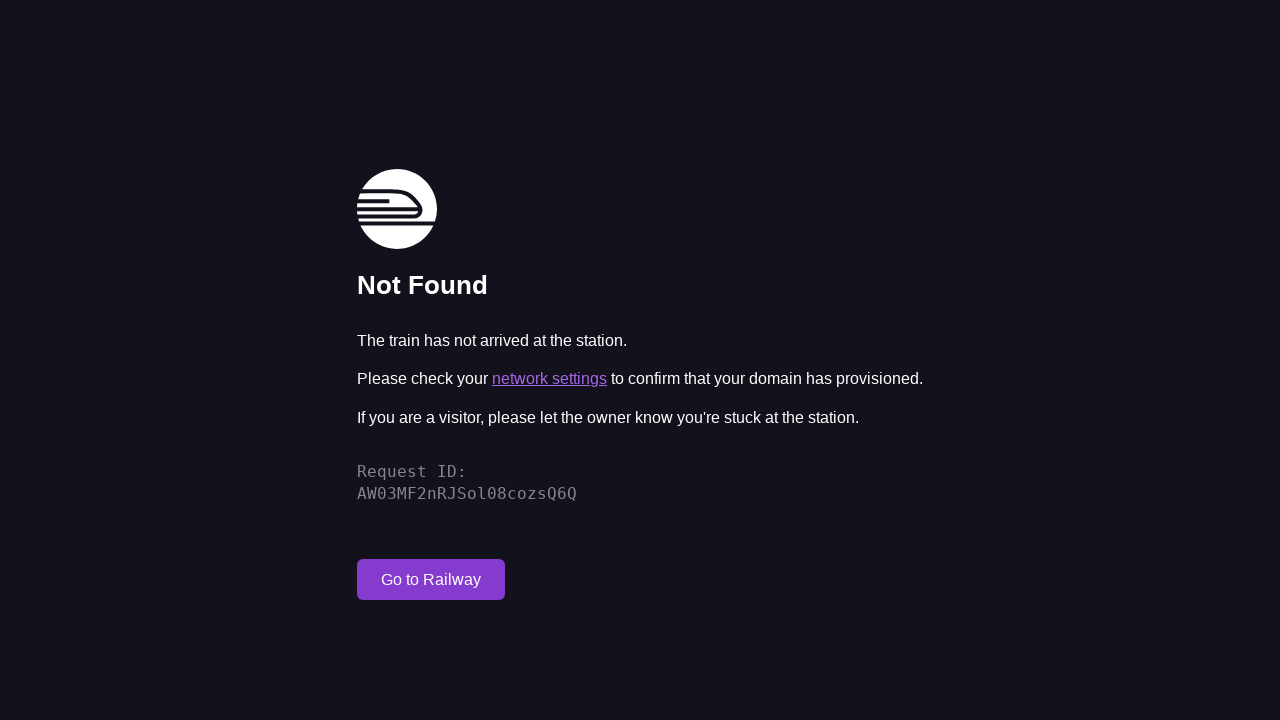

Navigated to screen: /production
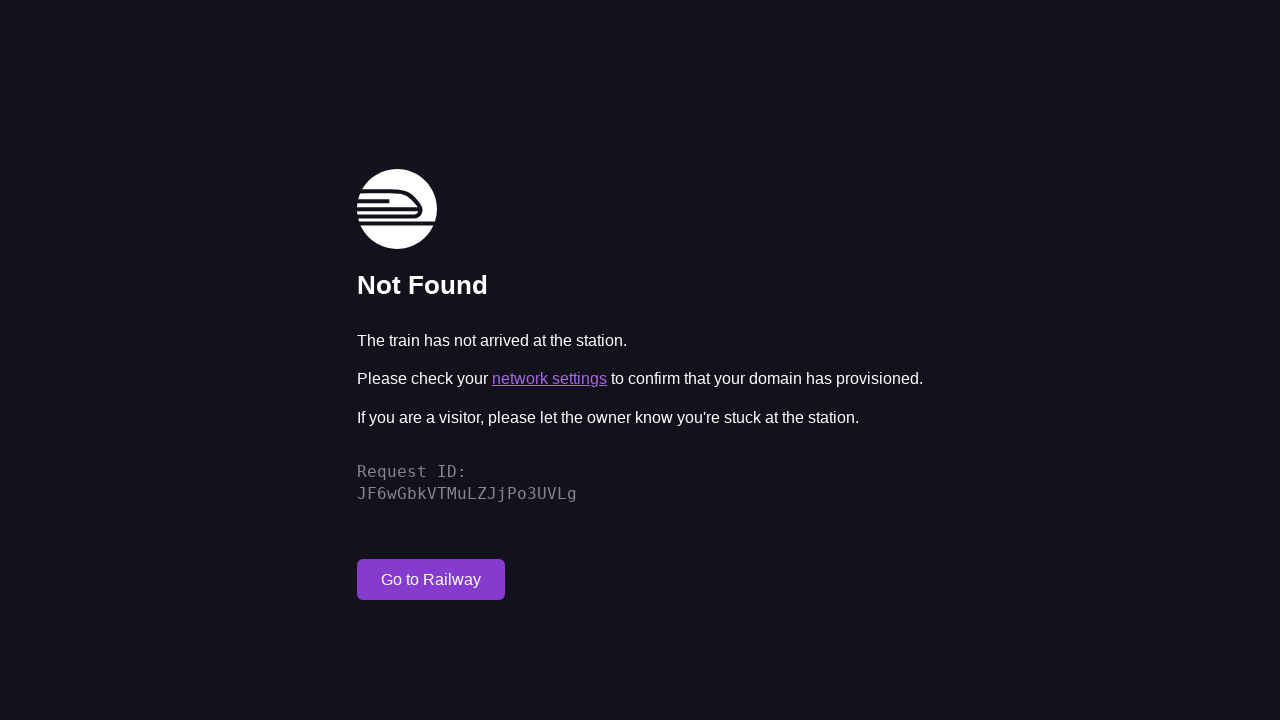

Waited for screen /production to reach networkidle state
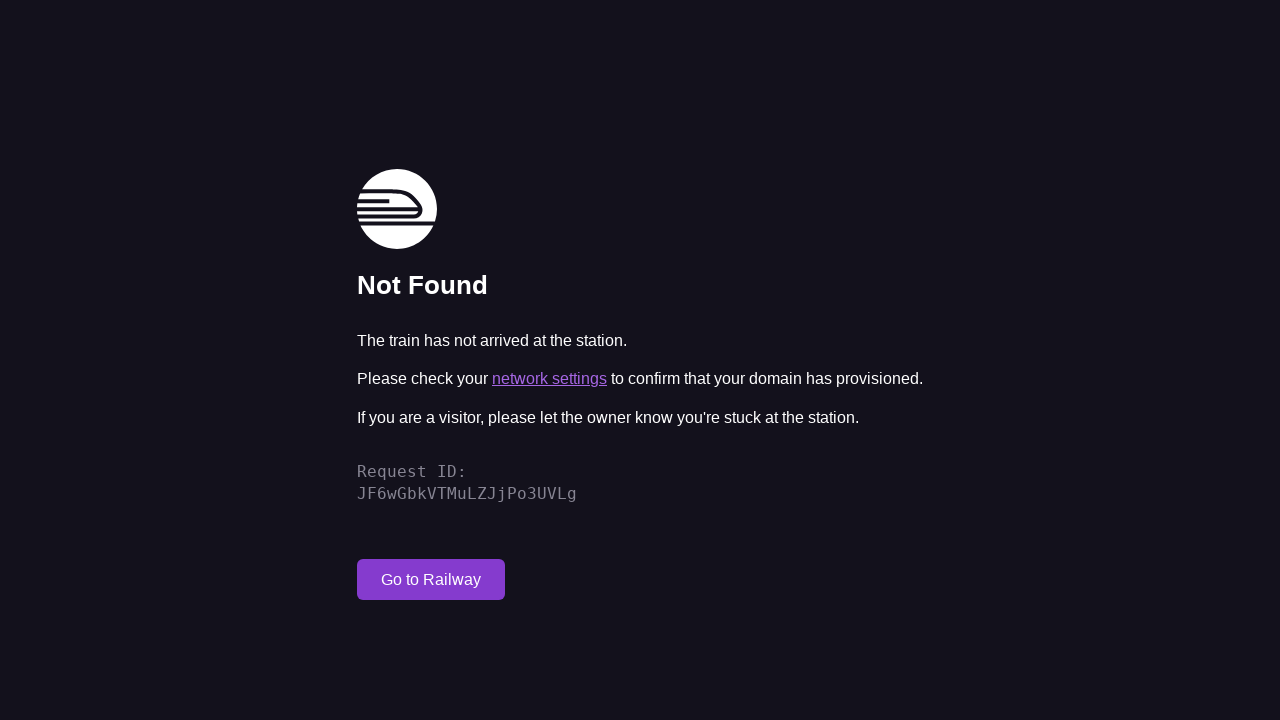

Verified content loaded on screen /production
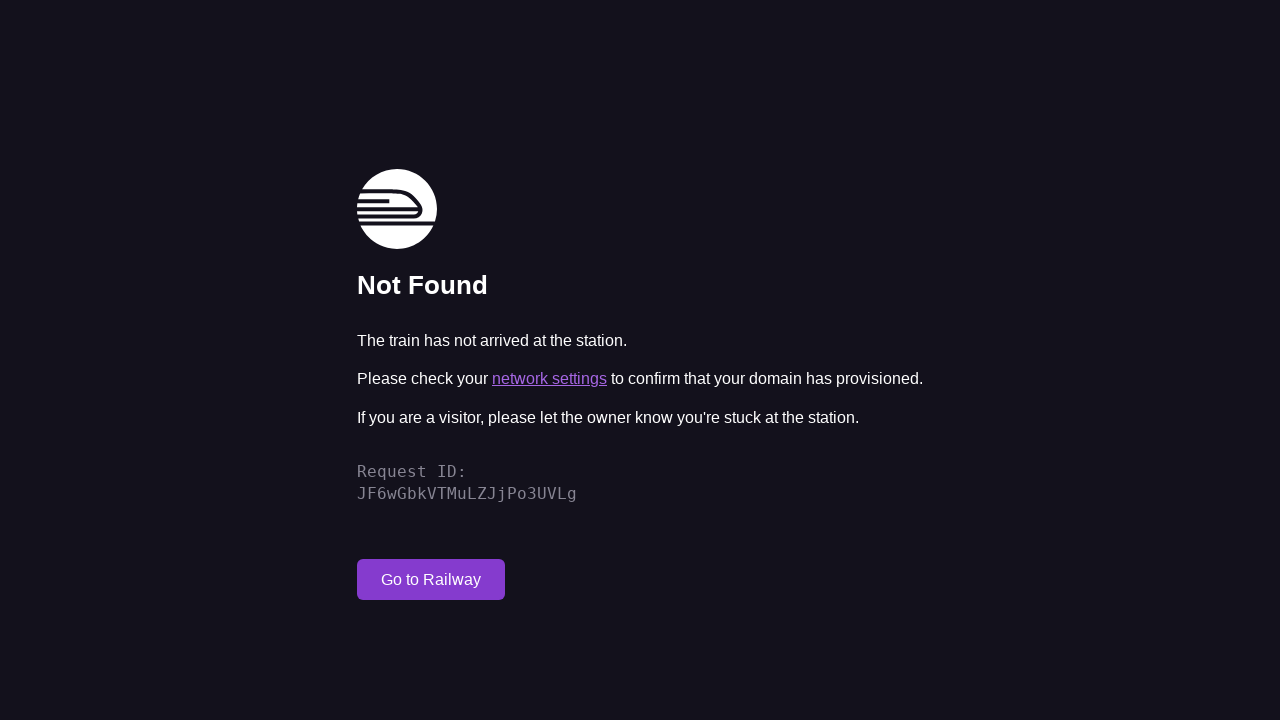

Navigated to screen: /quality
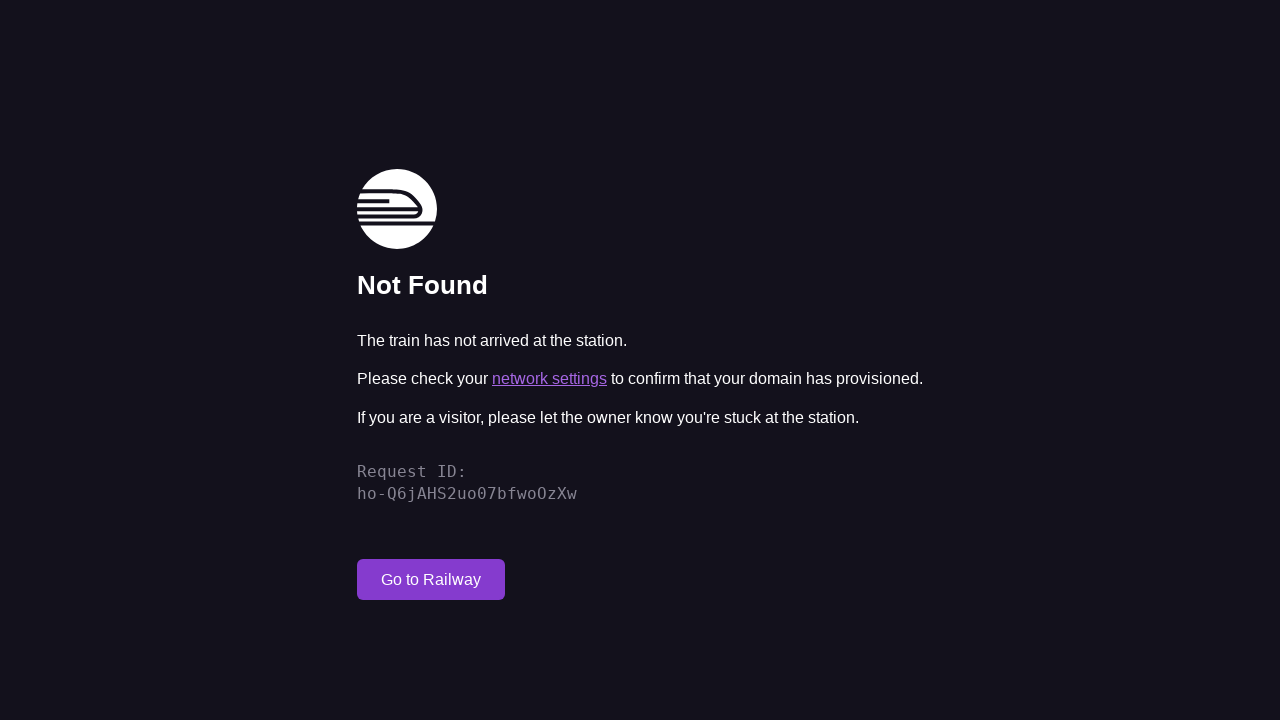

Waited for screen /quality to reach networkidle state
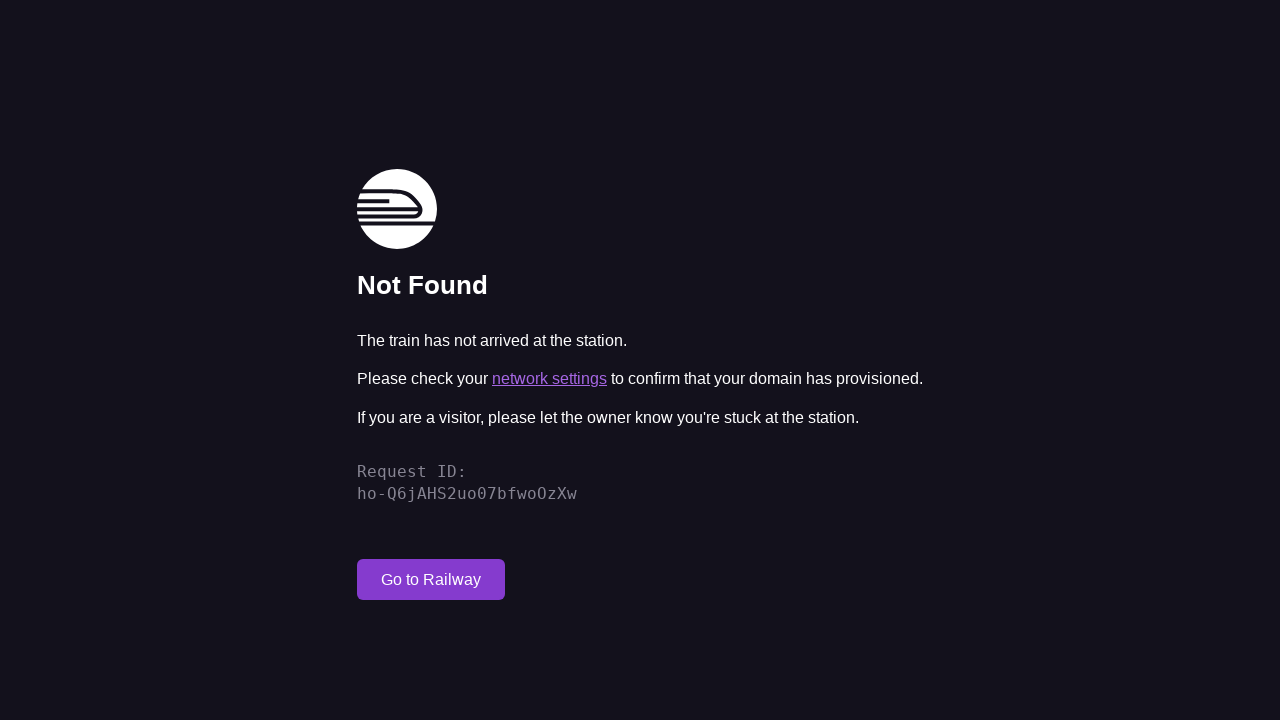

Verified content loaded on screen /quality
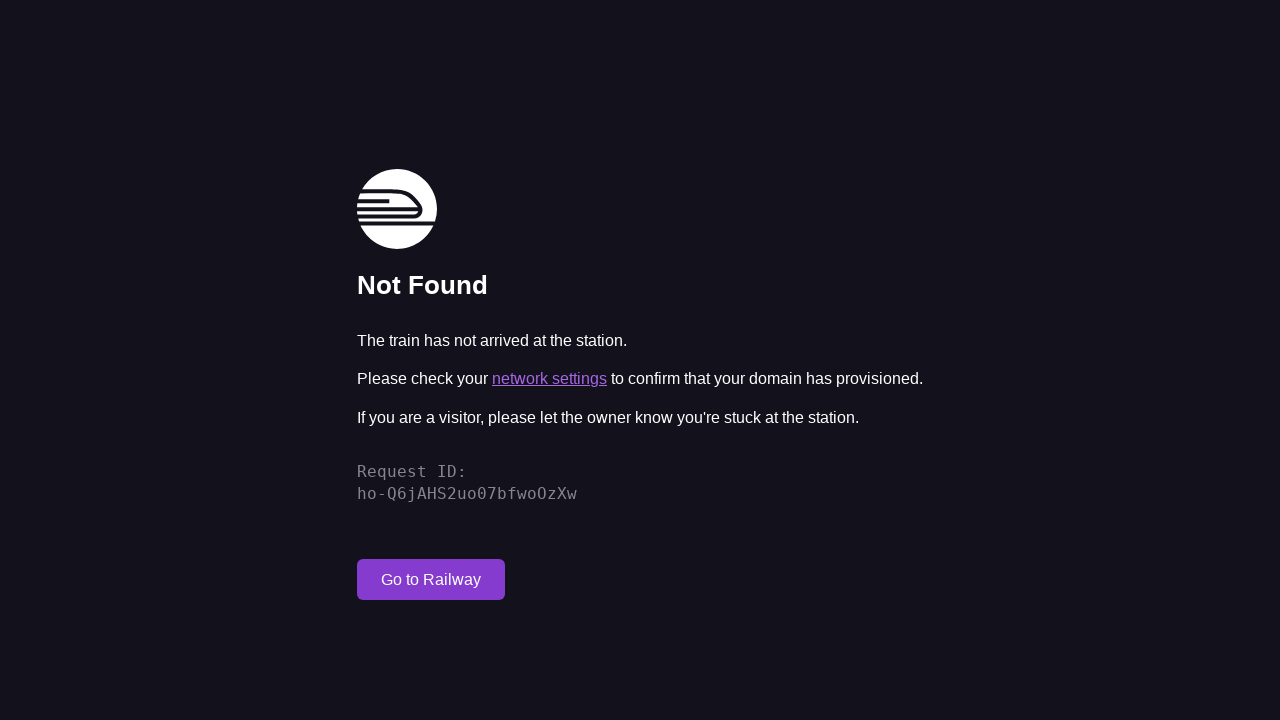

Navigated to screen: /analytics
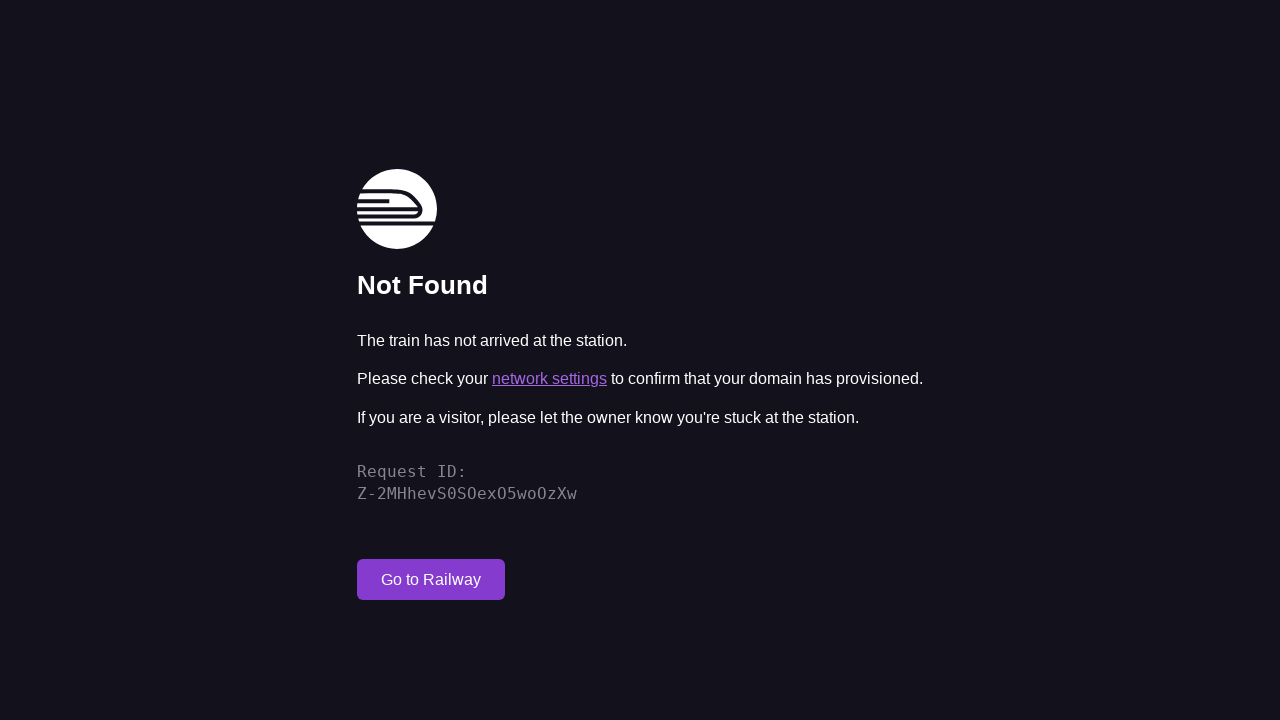

Waited for screen /analytics to reach networkidle state
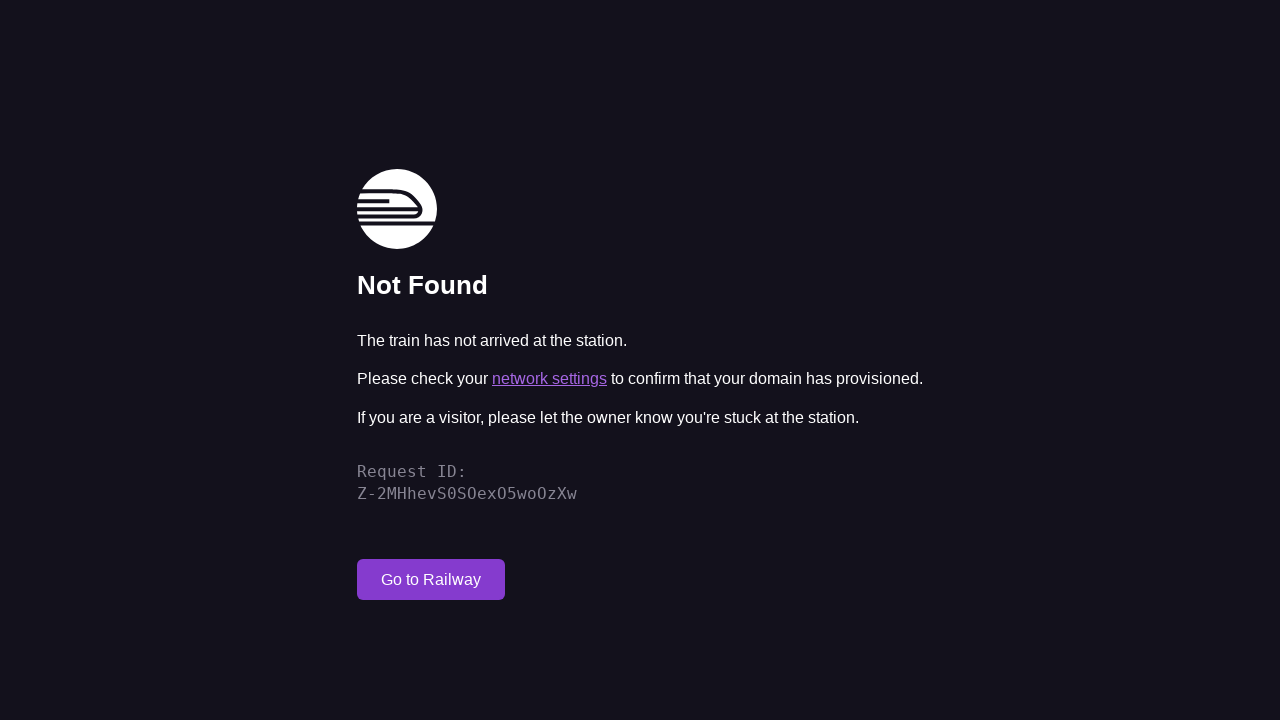

Verified content loaded on screen /analytics
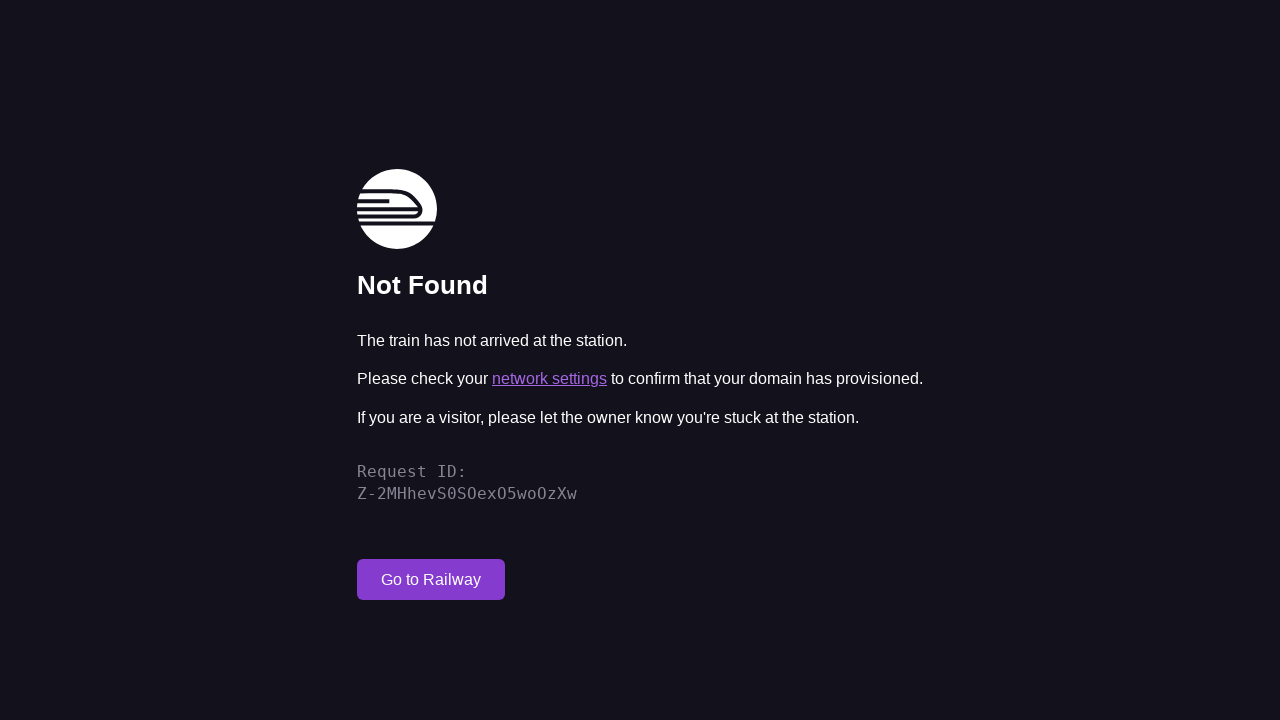

Navigated to screen: /data-import
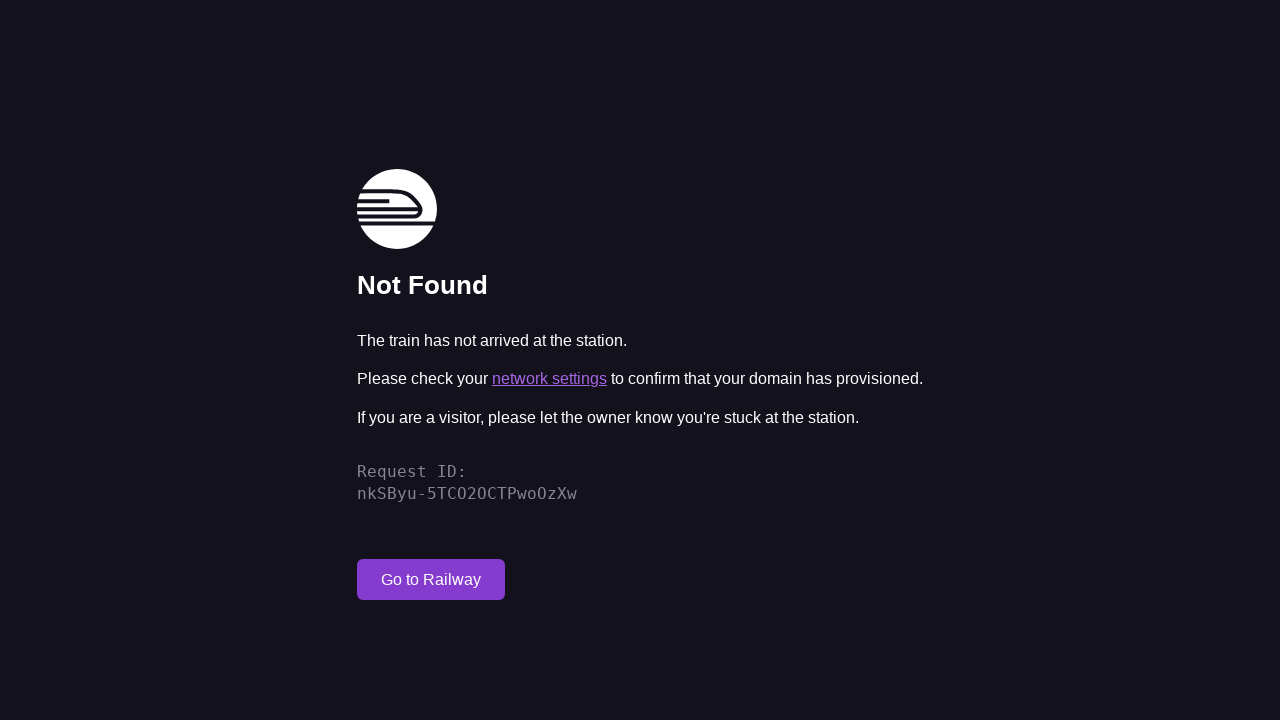

Waited for screen /data-import to reach networkidle state
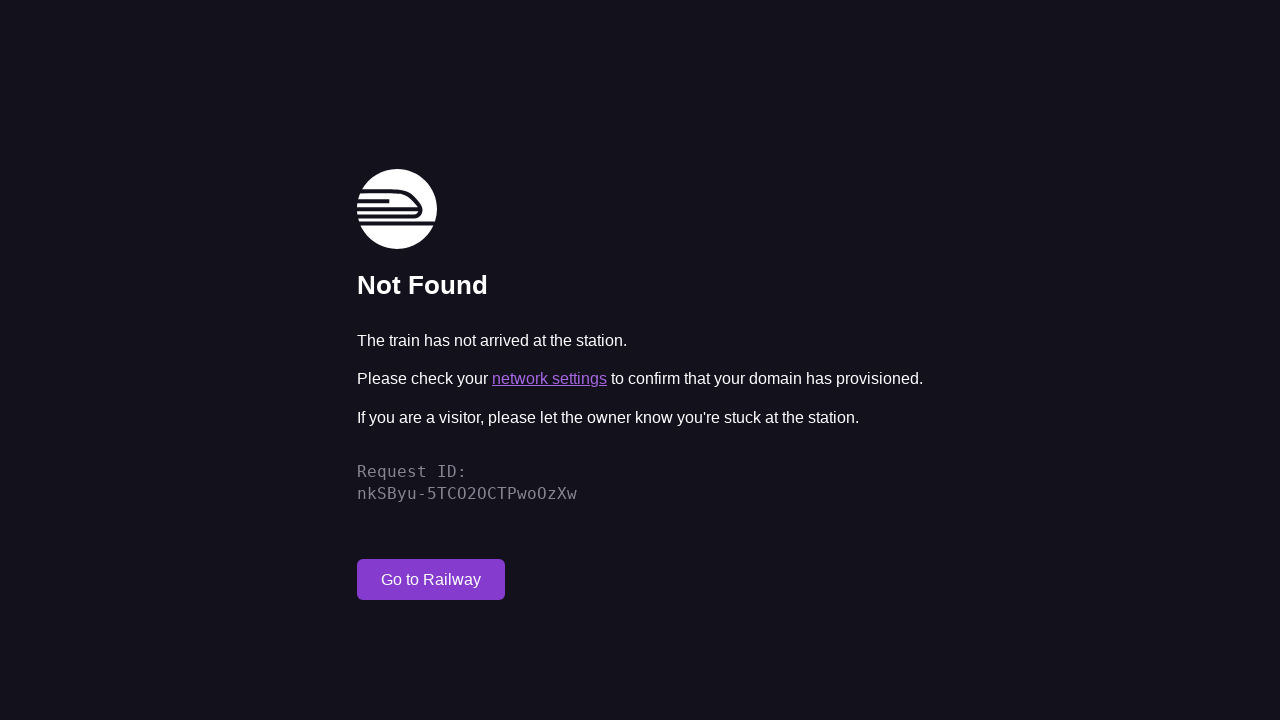

Verified content loaded on screen /data-import
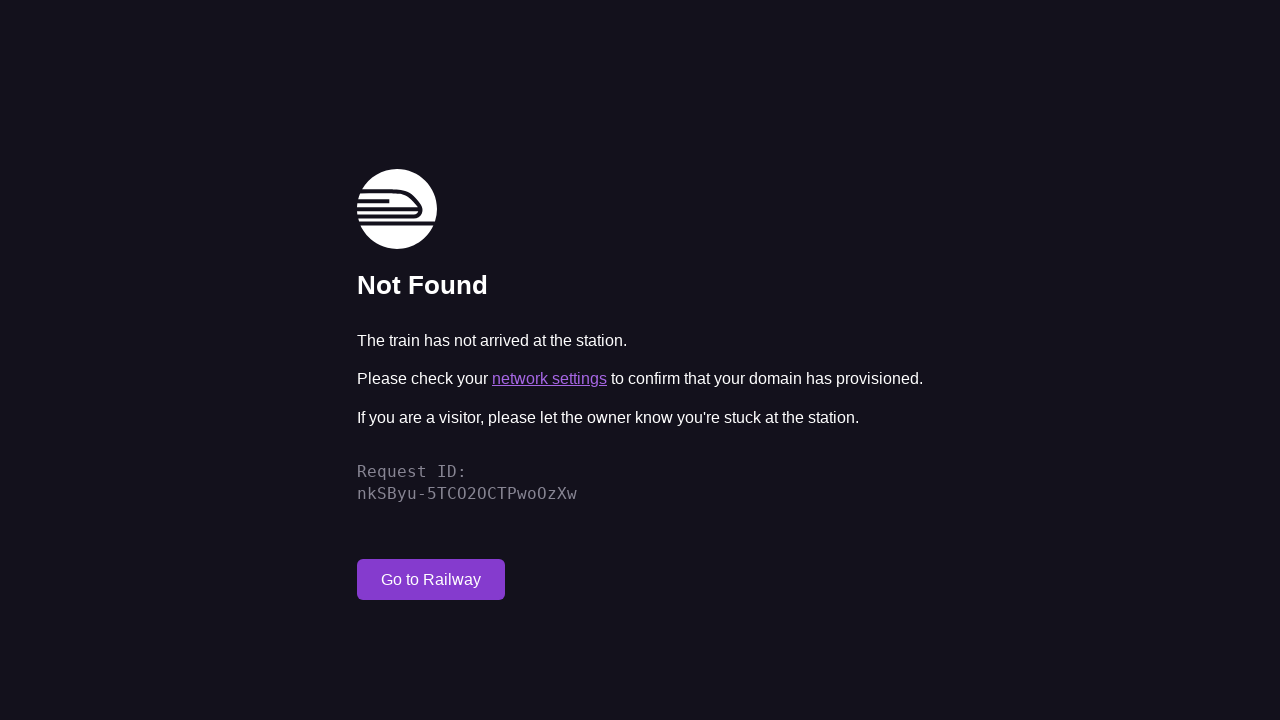

Navigated to screen: /admin
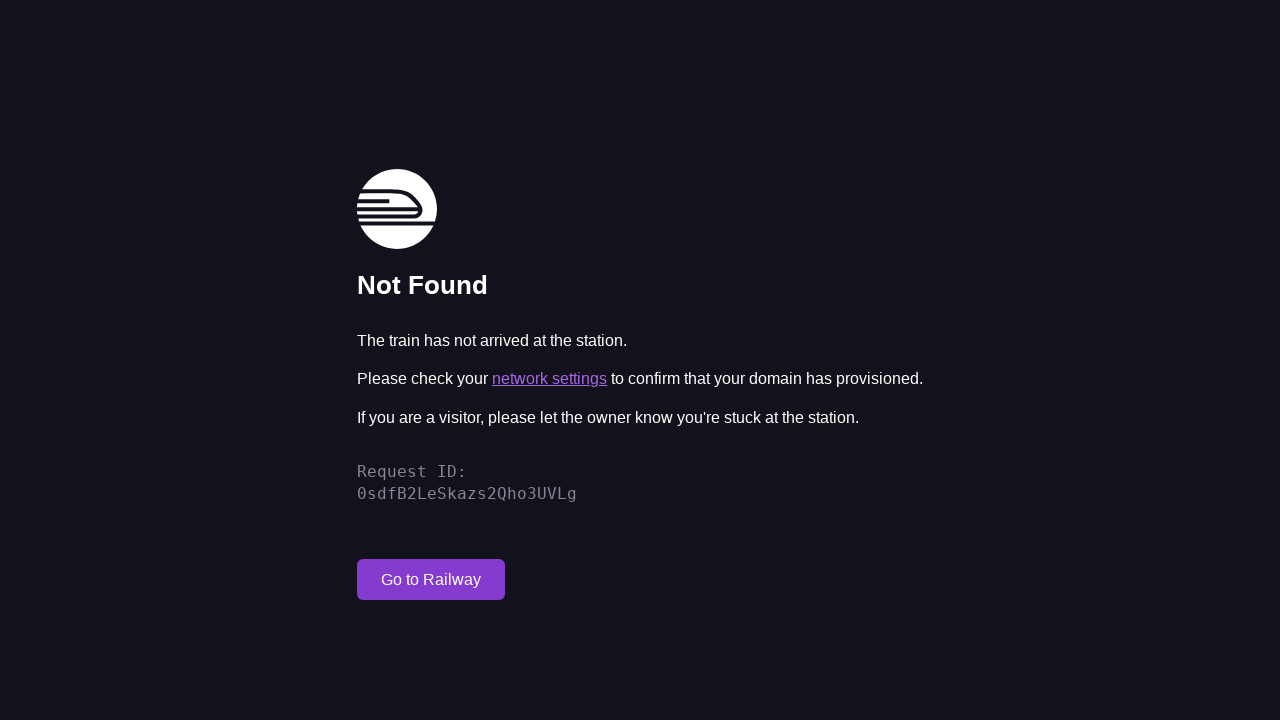

Waited for screen /admin to reach networkidle state
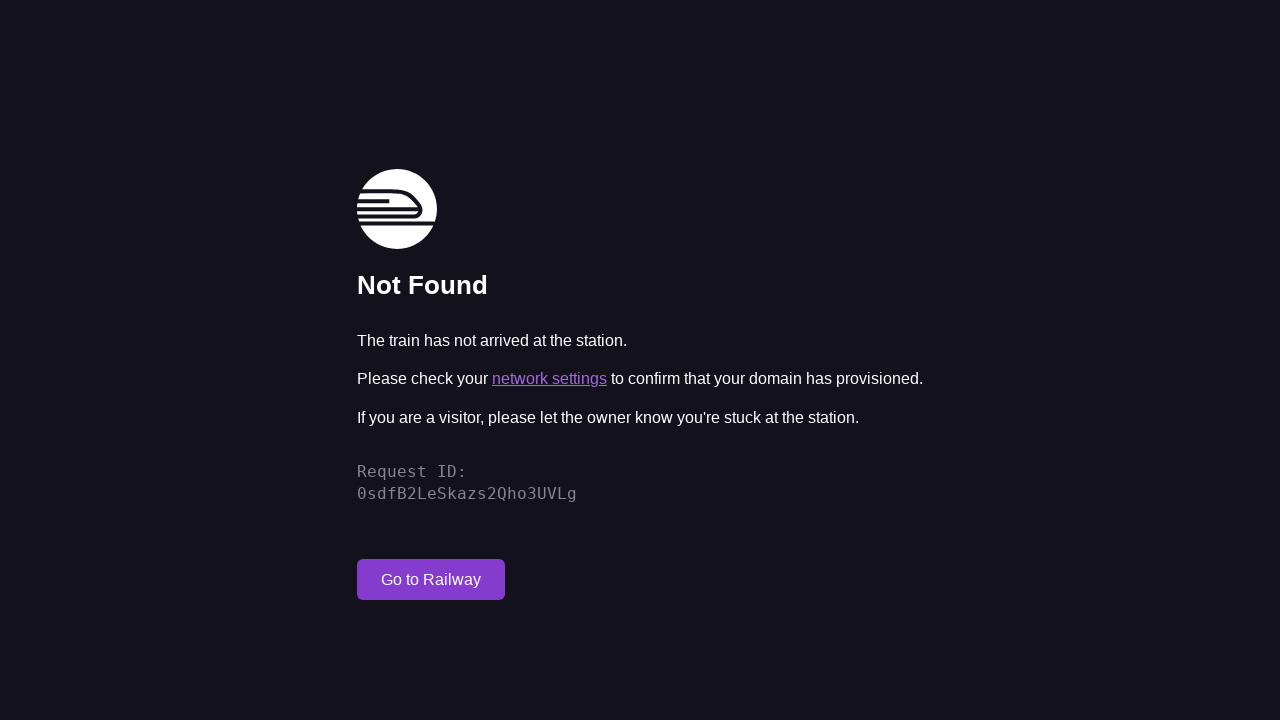

Verified content loaded on screen /admin
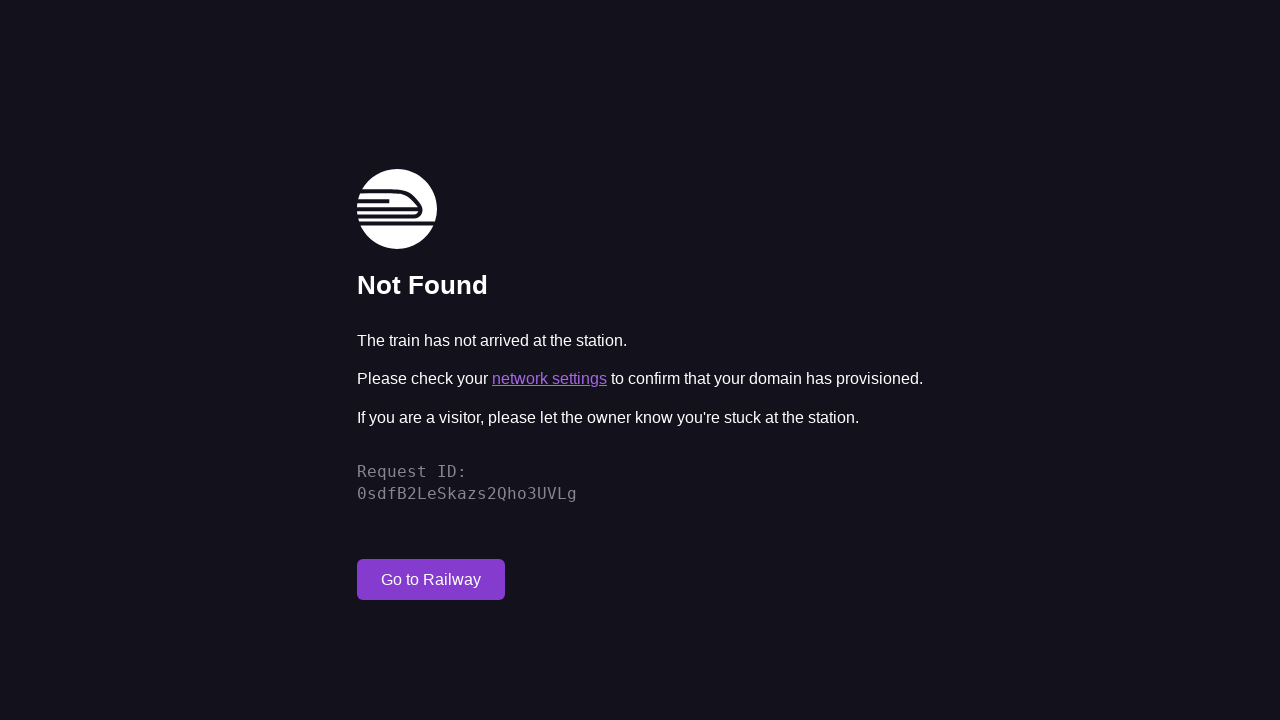

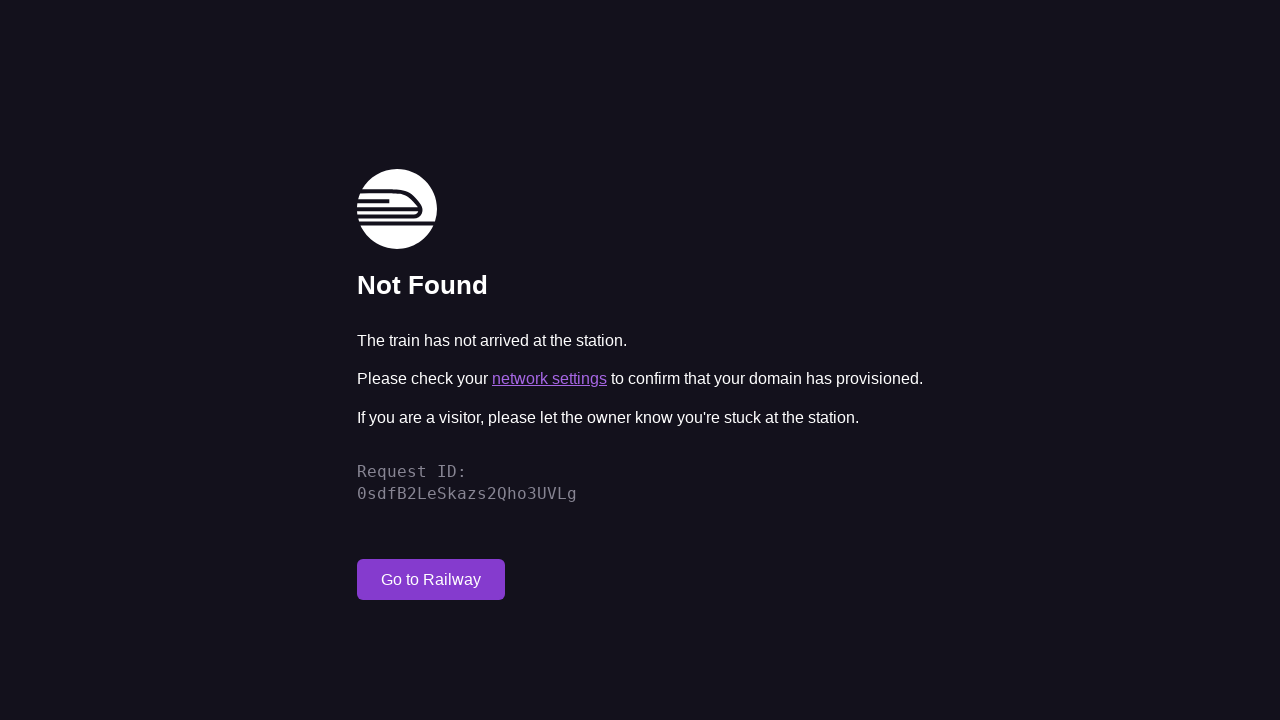